Tests mouse interactions on the Drik Panchang website including hovering over menu items, clicking nested menu options, scrolling with keyboard actions, and performing right-click context menu

Starting URL: https://www.drikpanchang.com/

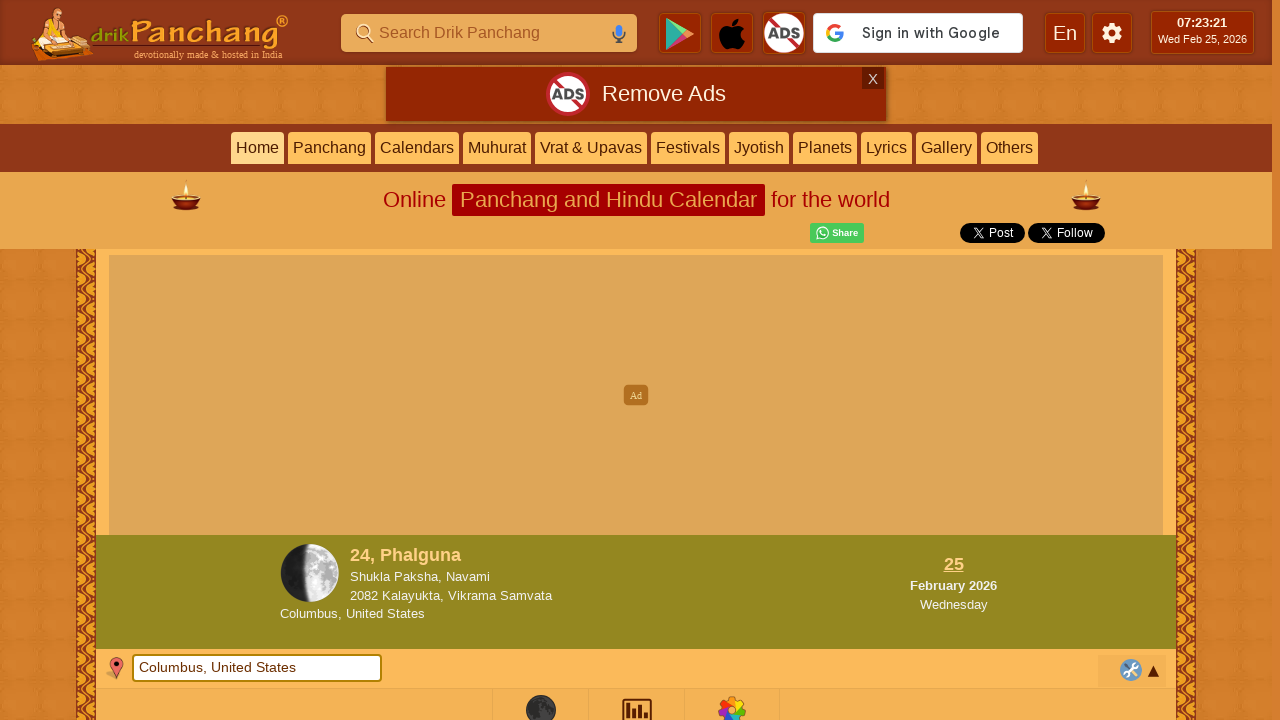

Hovered over Panchang menu item at (329, 148) on //*[@id="dp-menu"]/li[3]/a
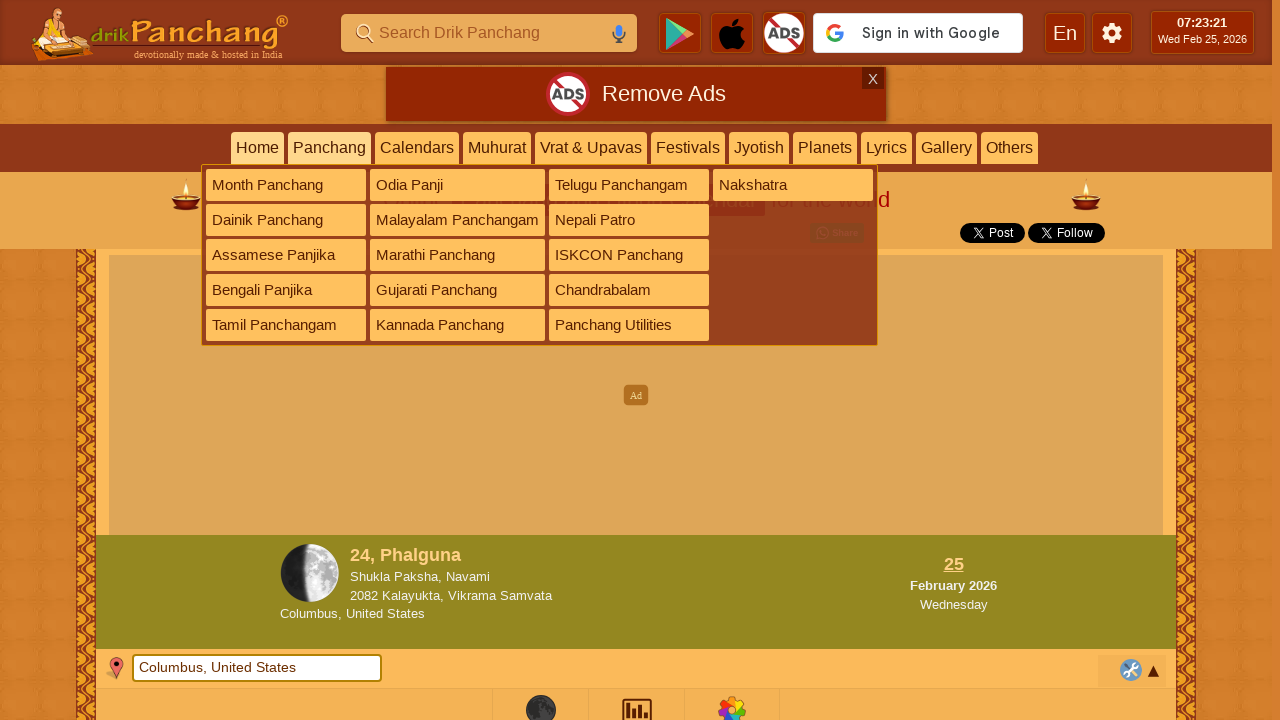

Clicked on KP submenu option at (457, 325) on //*[@id="dp-menu"]/li[3]/div[2]/div[2]/a[5]
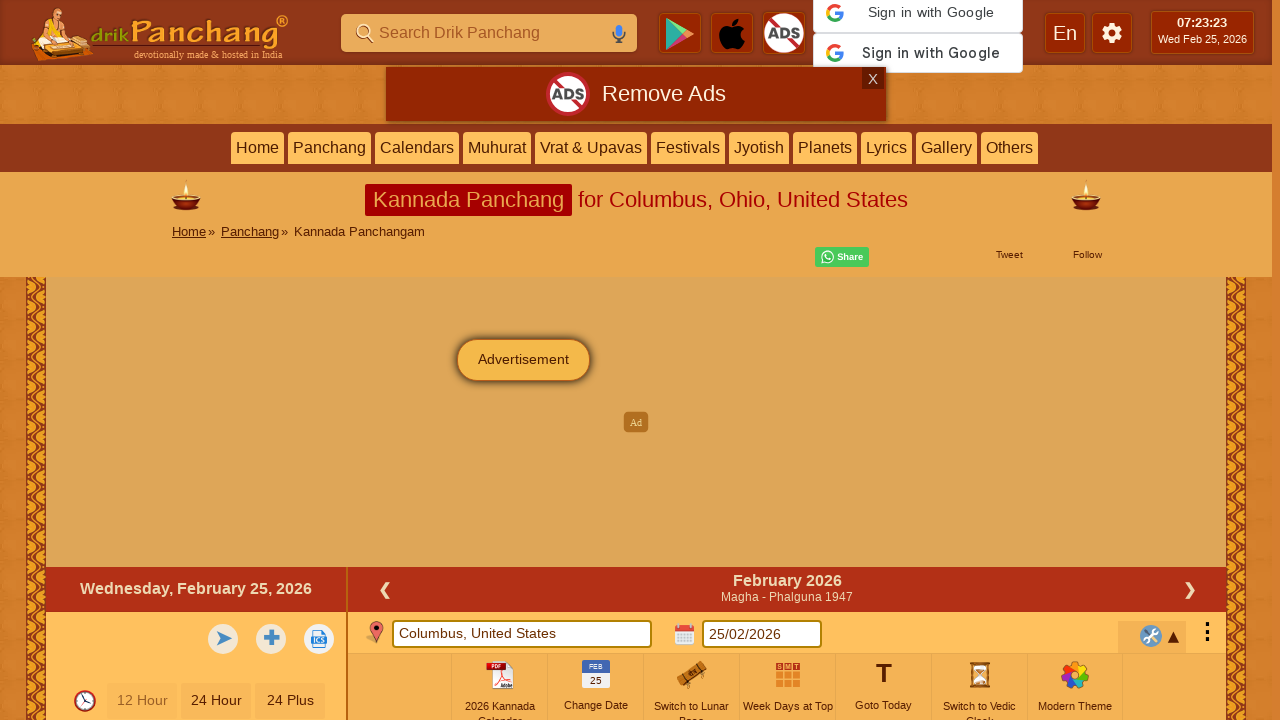

Pressed ArrowDown key (scroll down iteration 1)
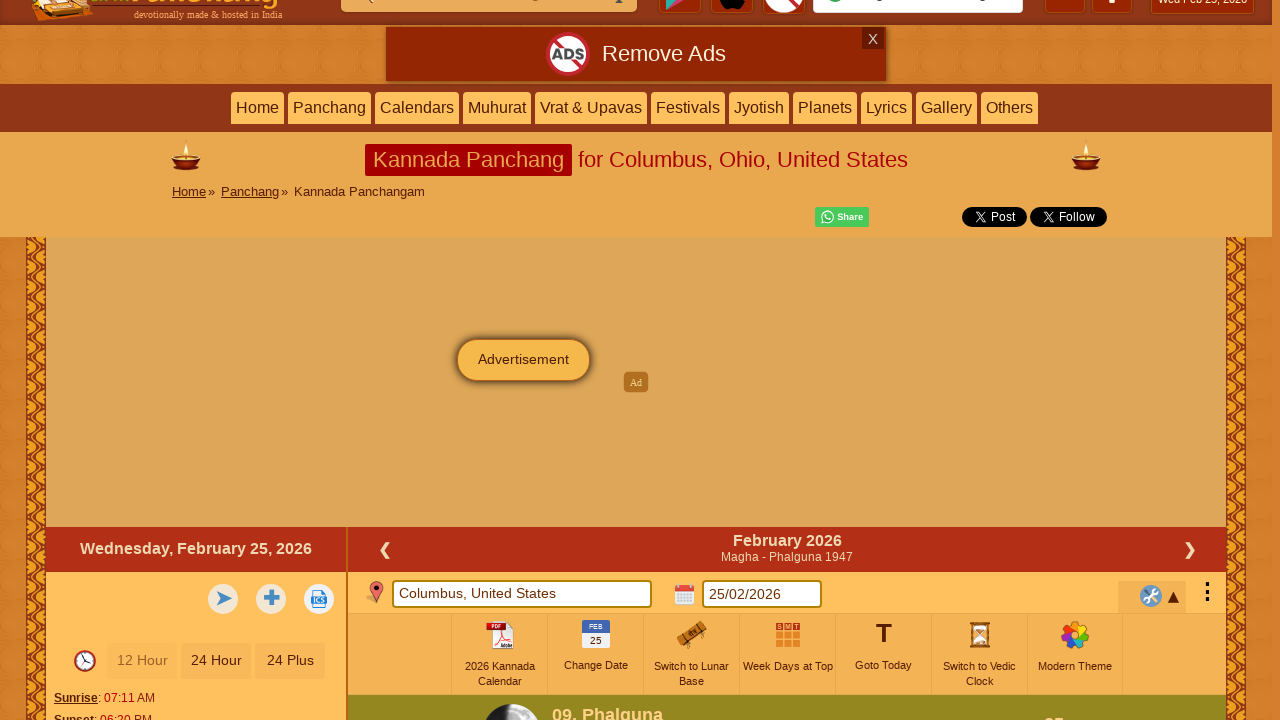

Waited 1000ms after scrolling down (iteration 1)
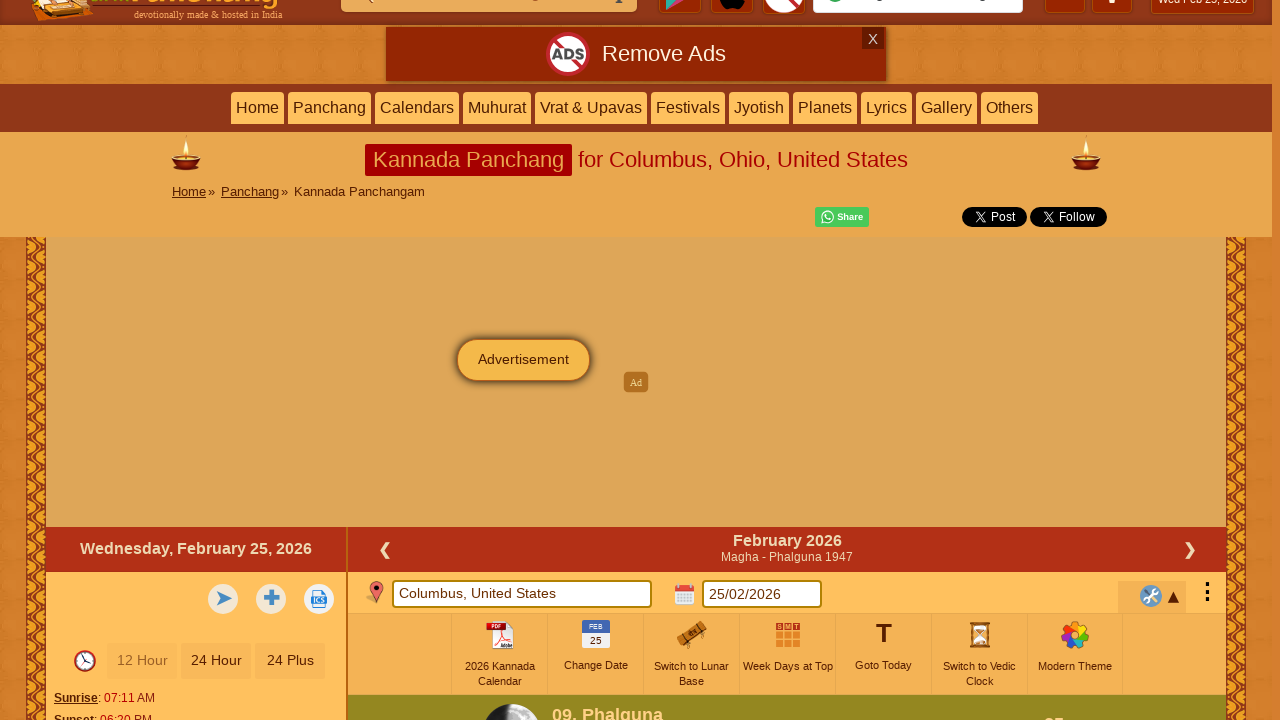

Pressed ArrowDown key (scroll down iteration 2)
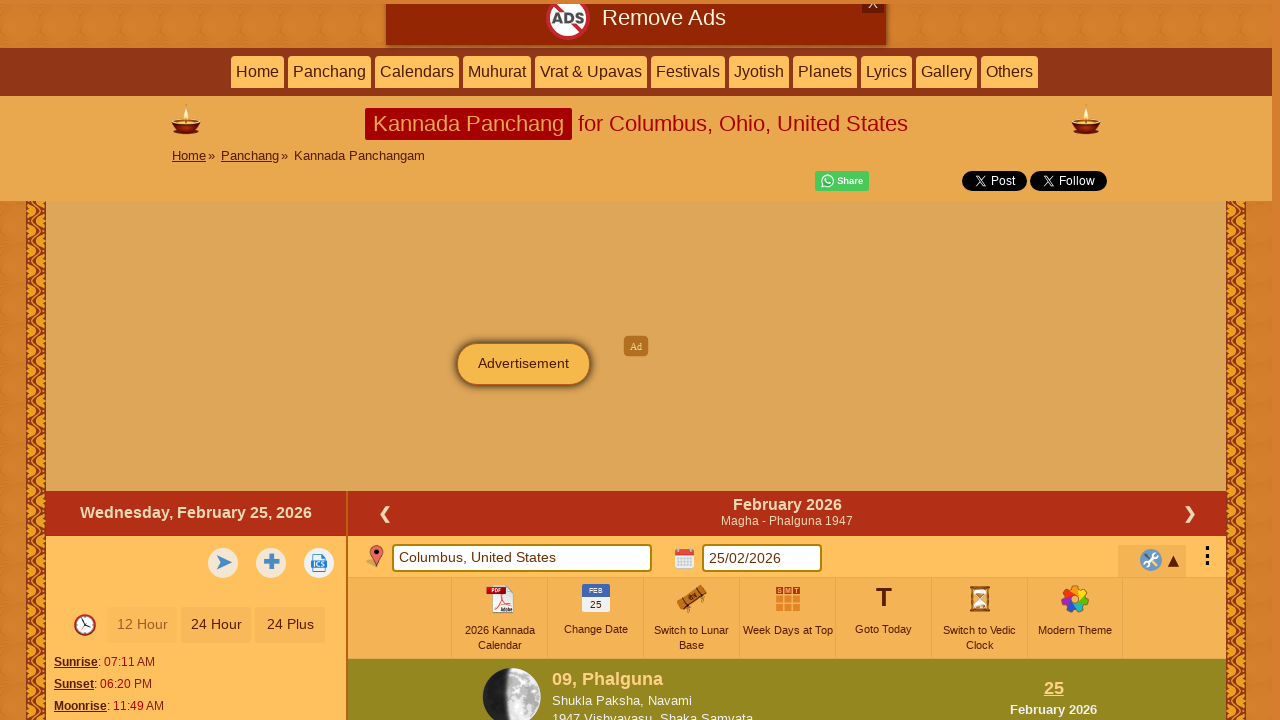

Waited 1000ms after scrolling down (iteration 2)
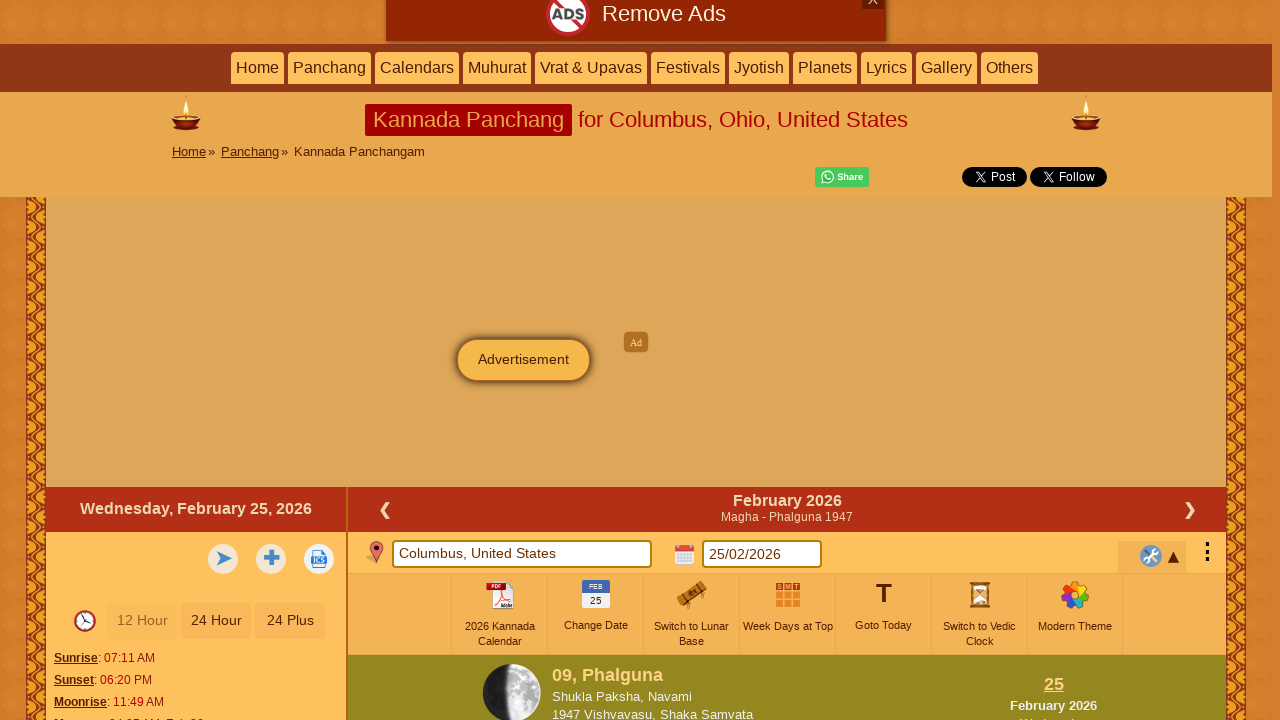

Pressed ArrowDown key (scroll down iteration 3)
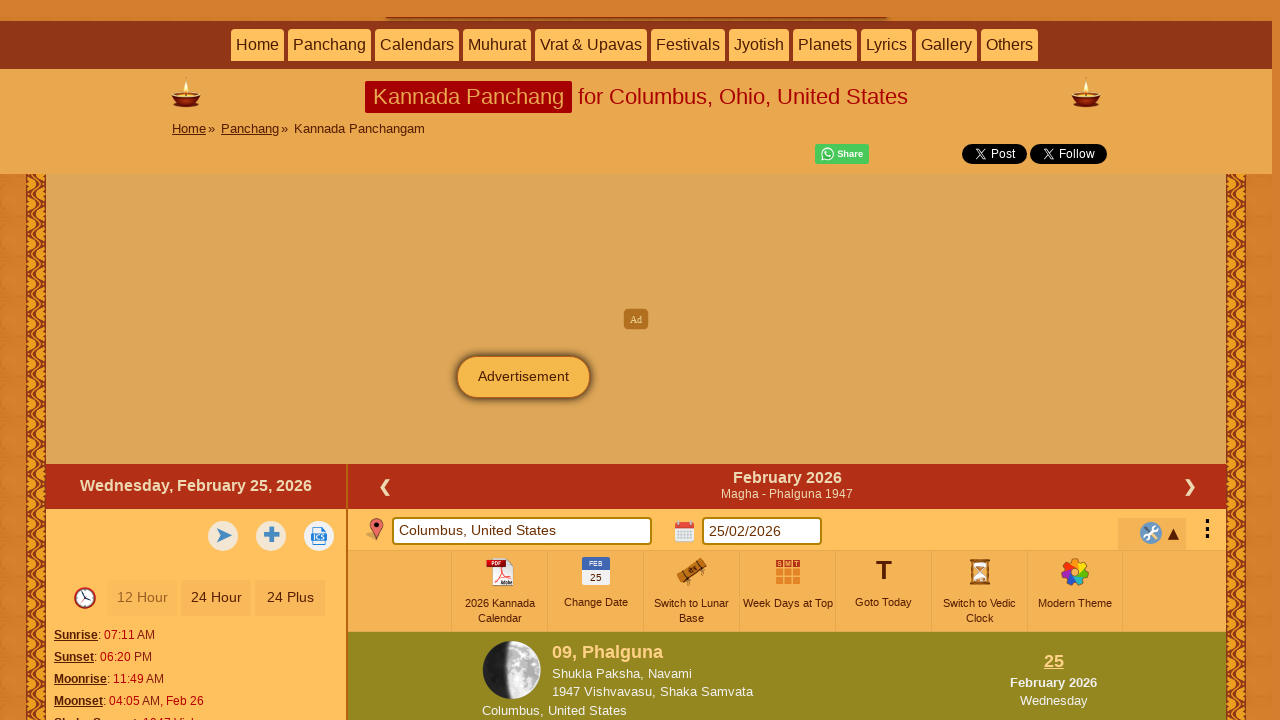

Waited 1000ms after scrolling down (iteration 3)
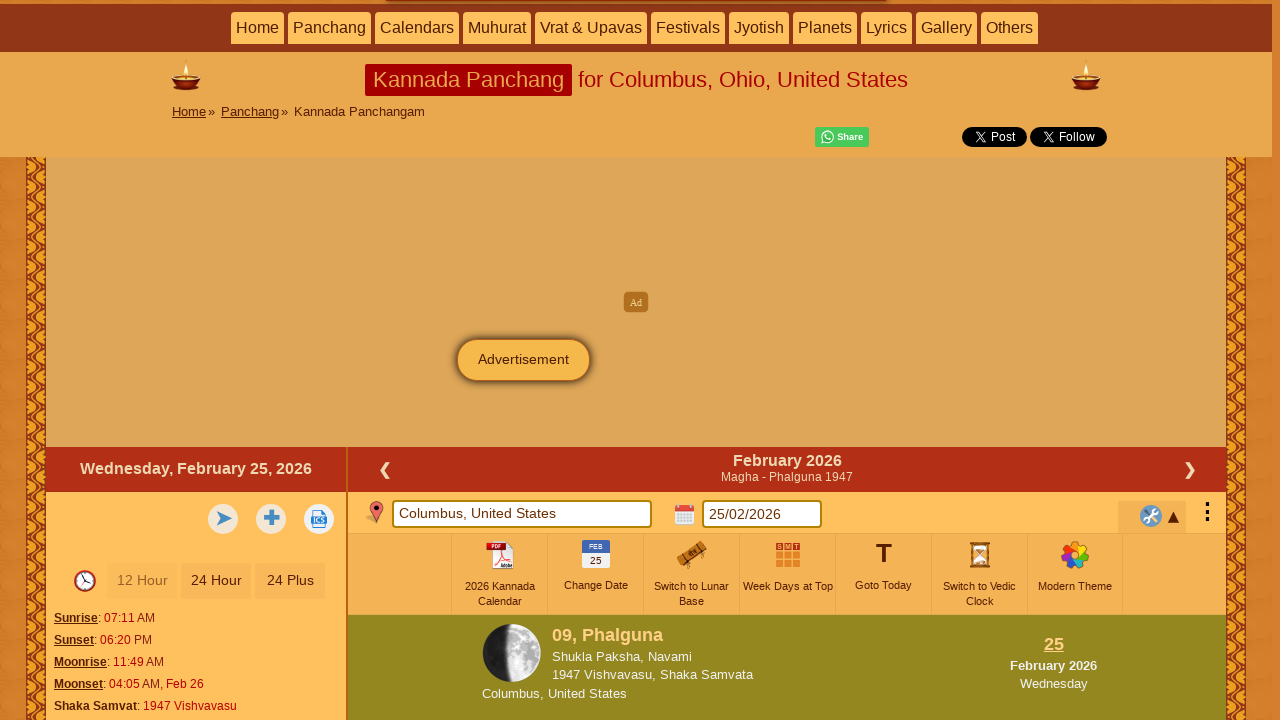

Pressed ArrowDown key (scroll down iteration 4)
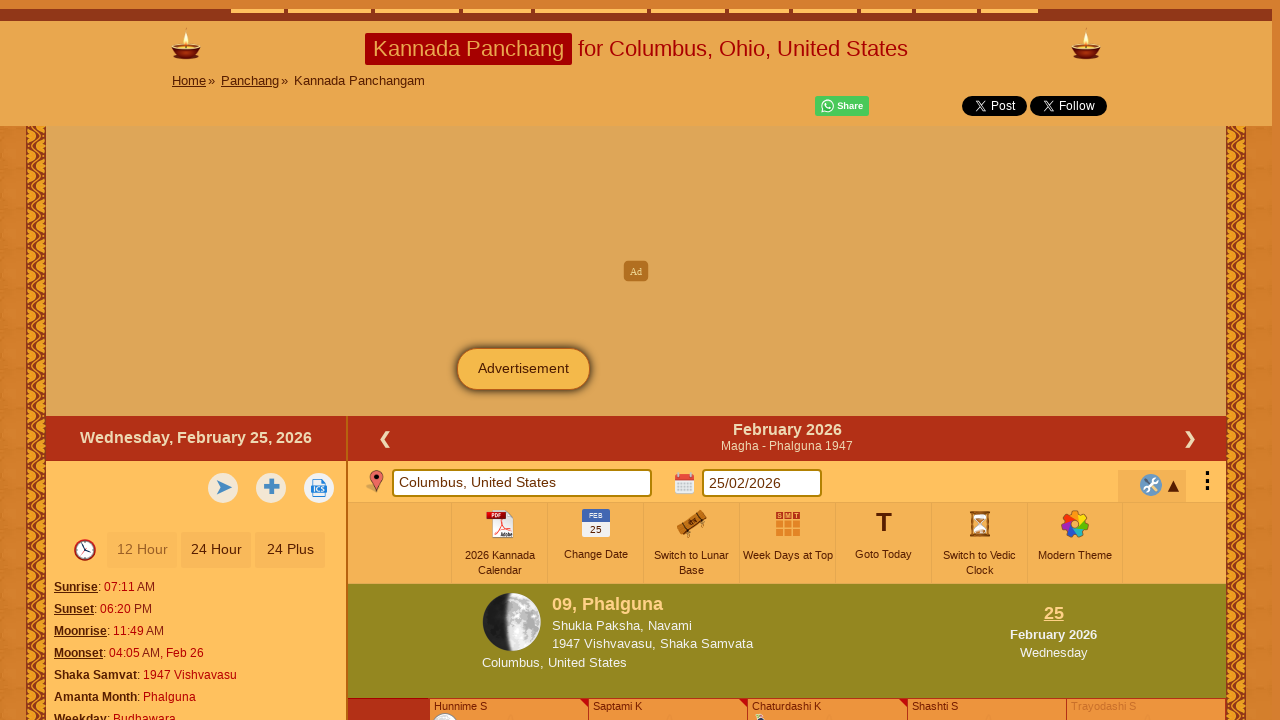

Waited 1000ms after scrolling down (iteration 4)
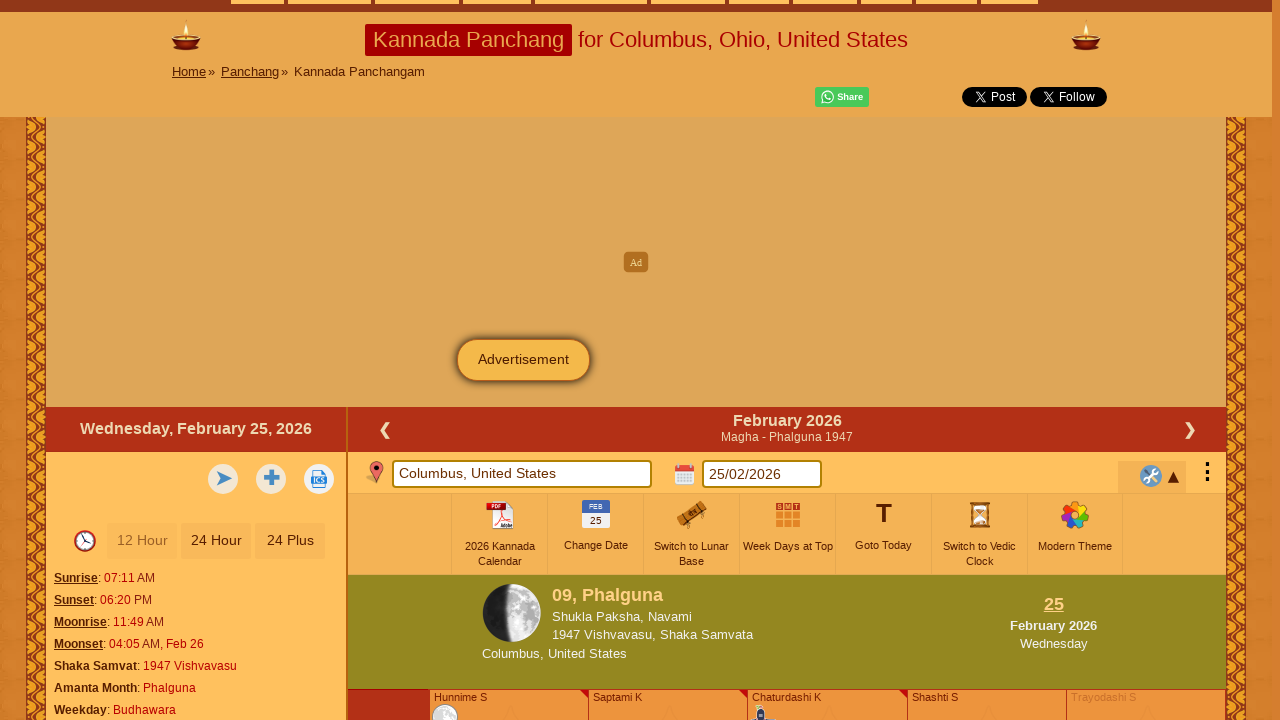

Pressed ArrowDown key (scroll down iteration 5)
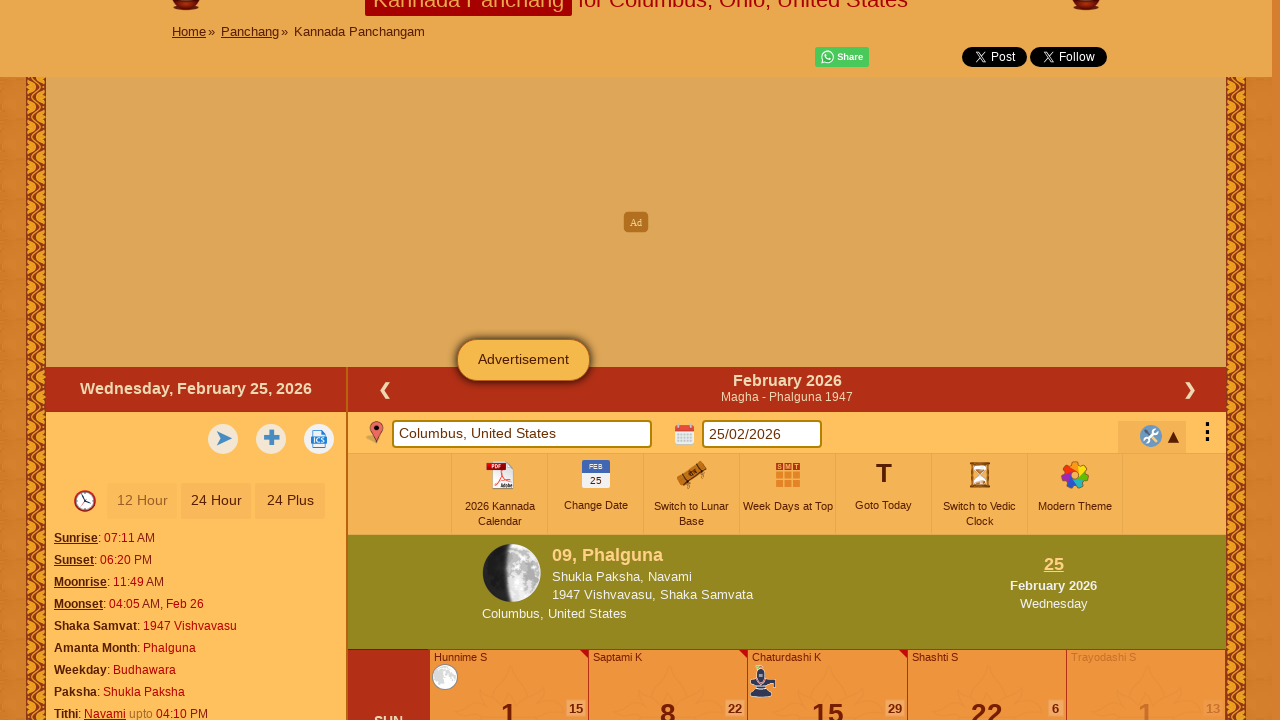

Waited 1000ms after scrolling down (iteration 5)
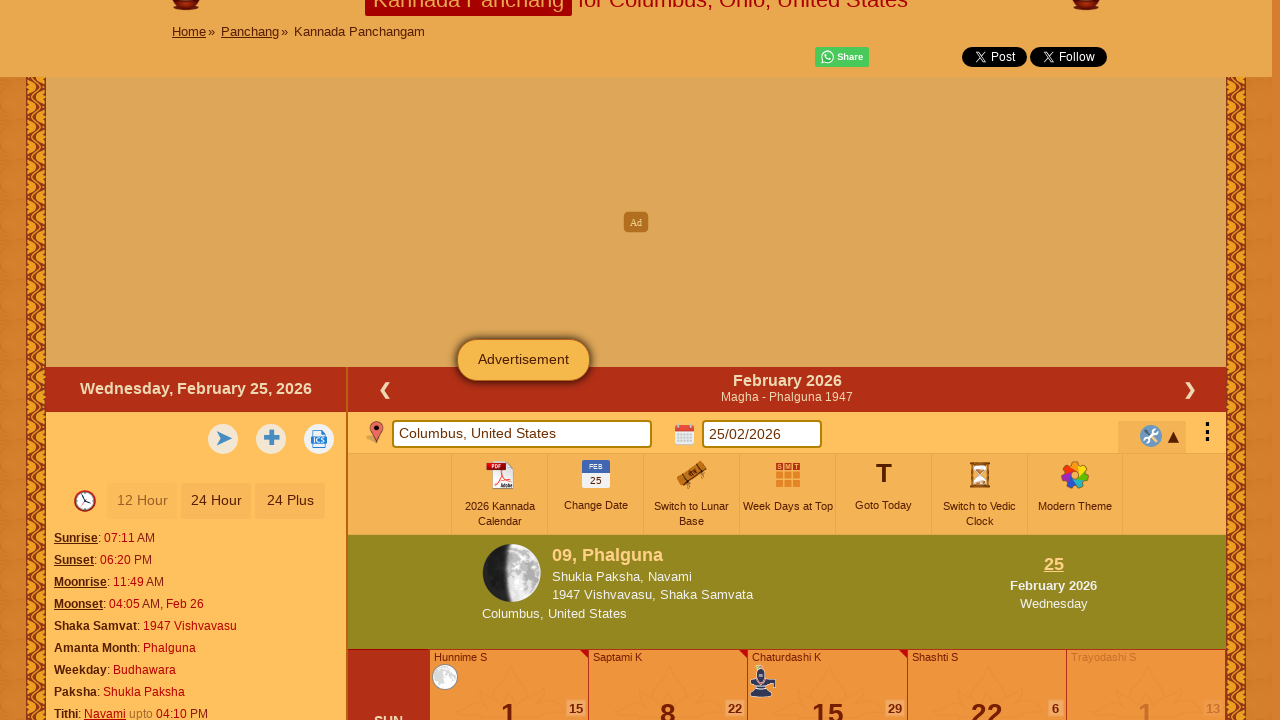

Pressed ArrowDown key (scroll down iteration 6)
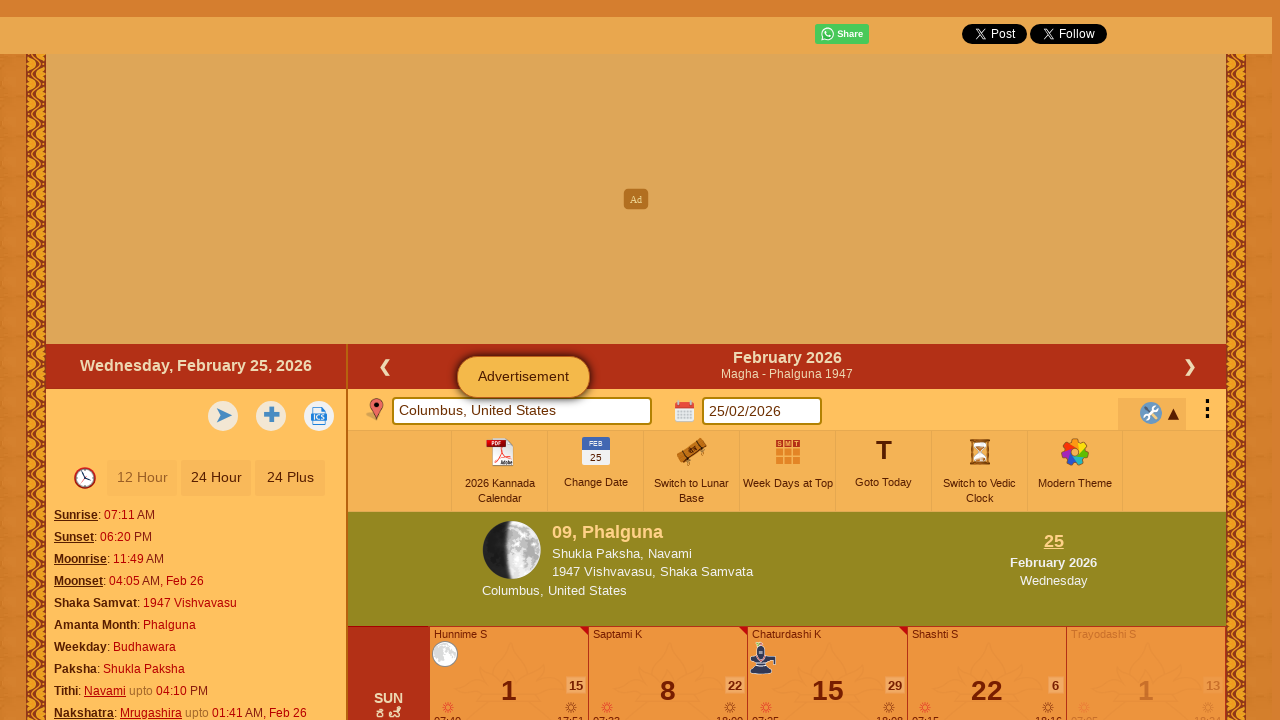

Waited 1000ms after scrolling down (iteration 6)
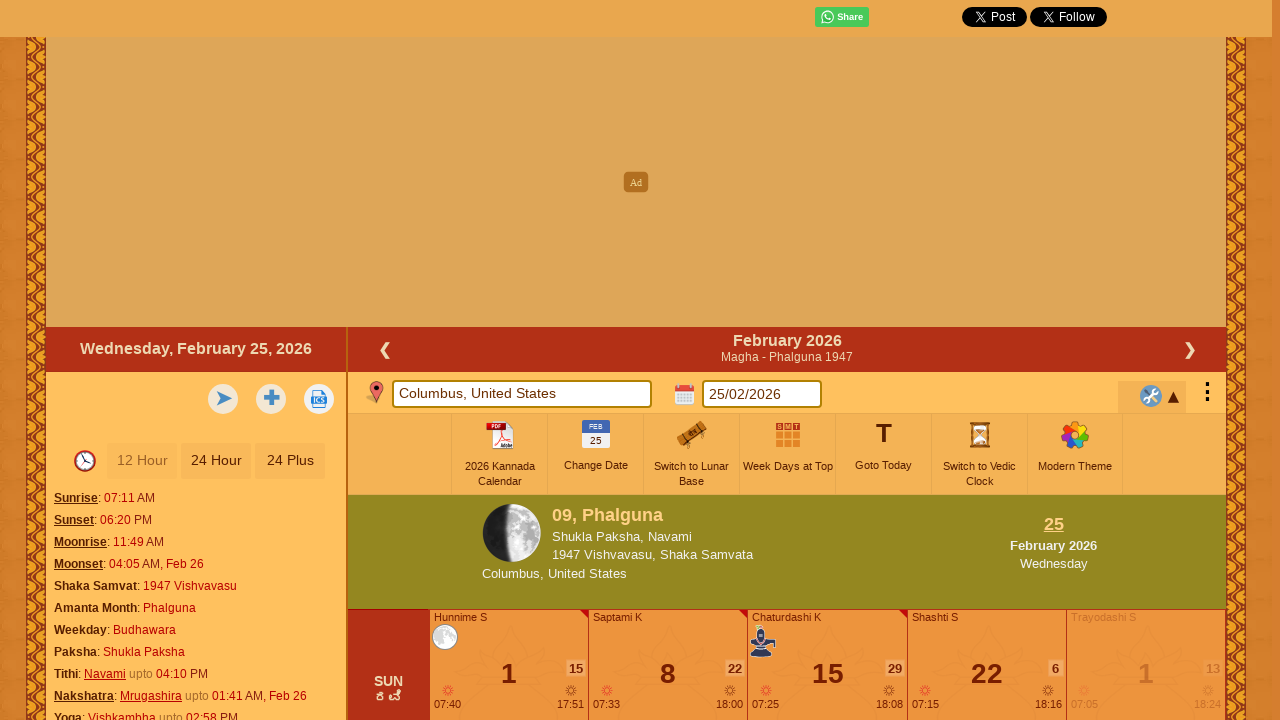

Pressed ArrowDown key (scroll down iteration 7)
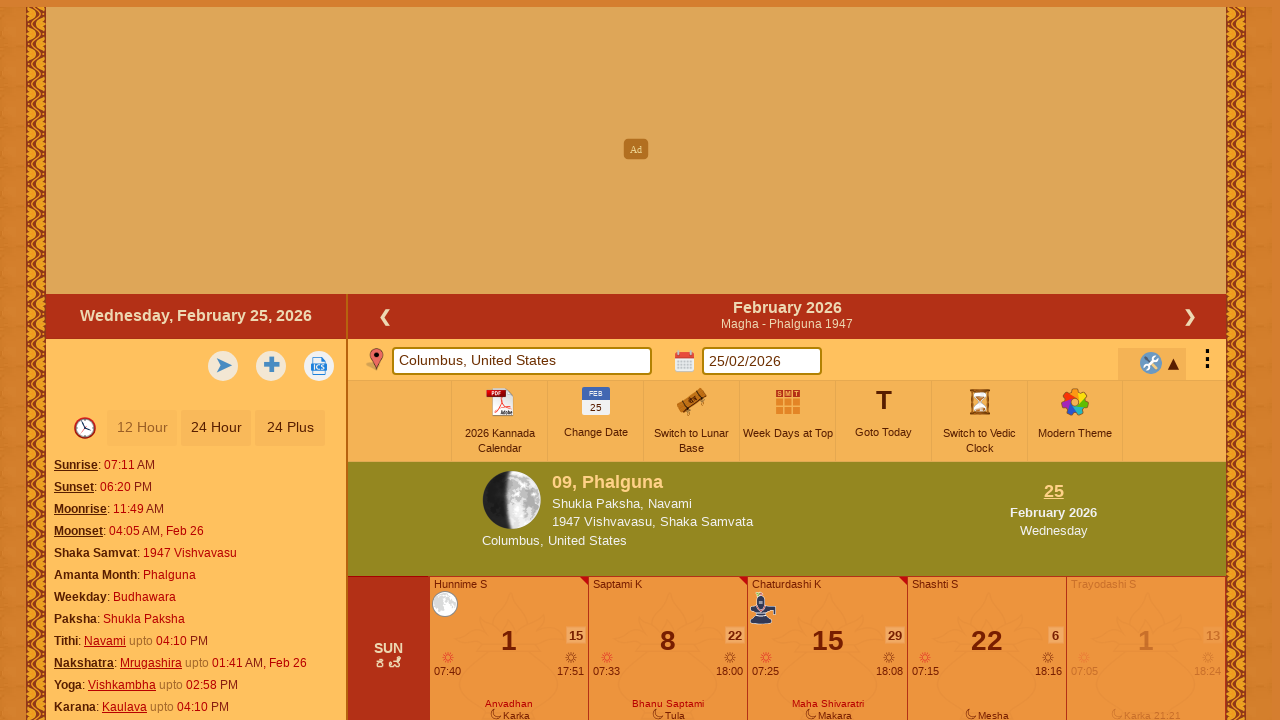

Waited 1000ms after scrolling down (iteration 7)
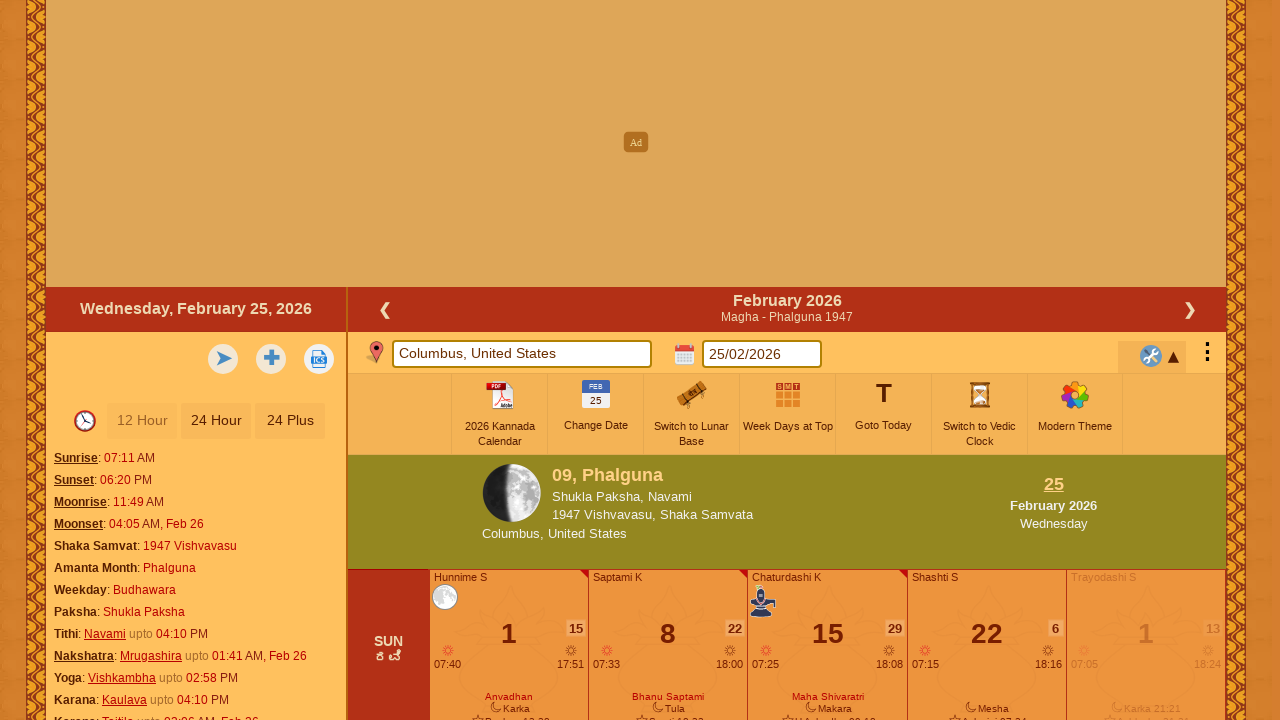

Pressed ArrowDown key (scroll down iteration 8)
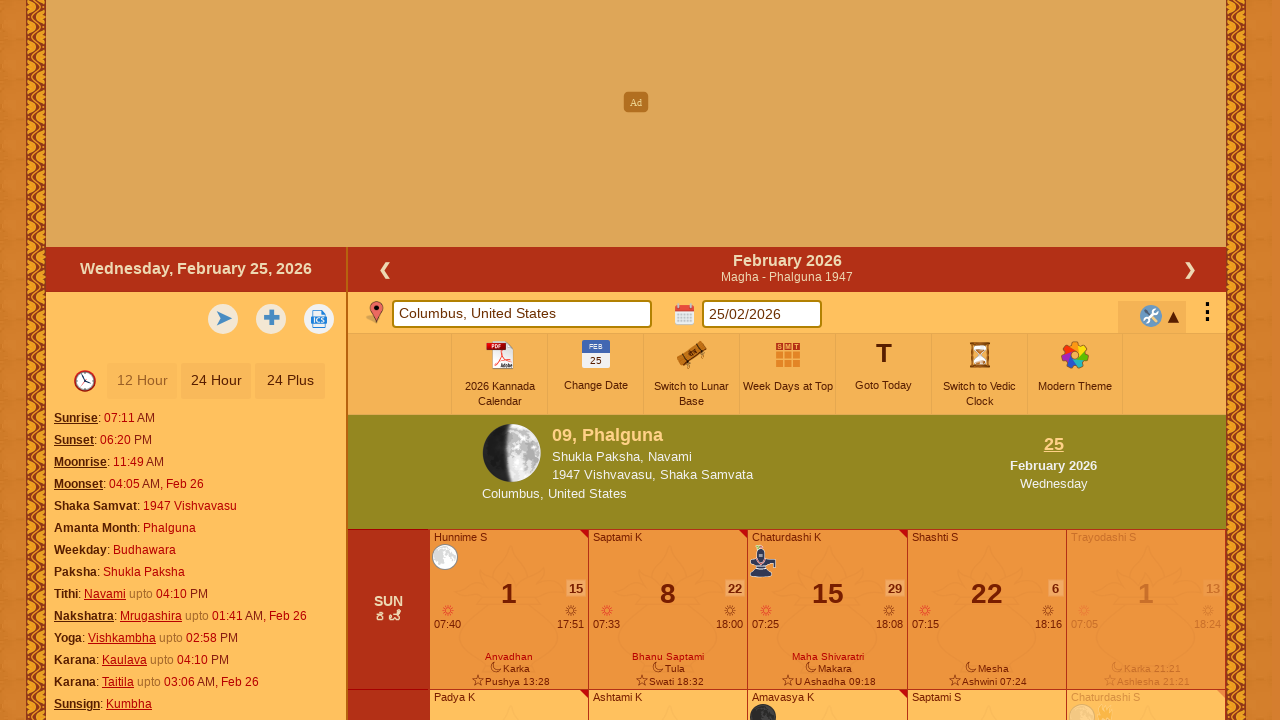

Waited 1000ms after scrolling down (iteration 8)
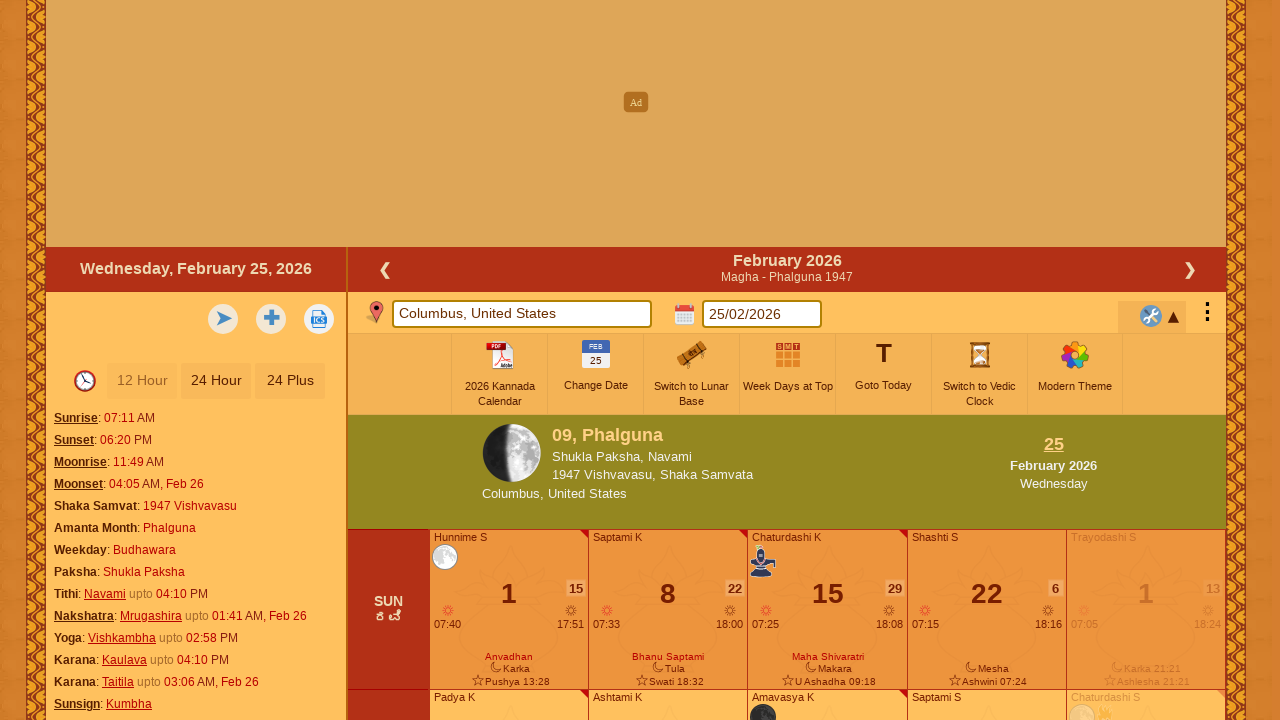

Pressed ArrowDown key (scroll down iteration 9)
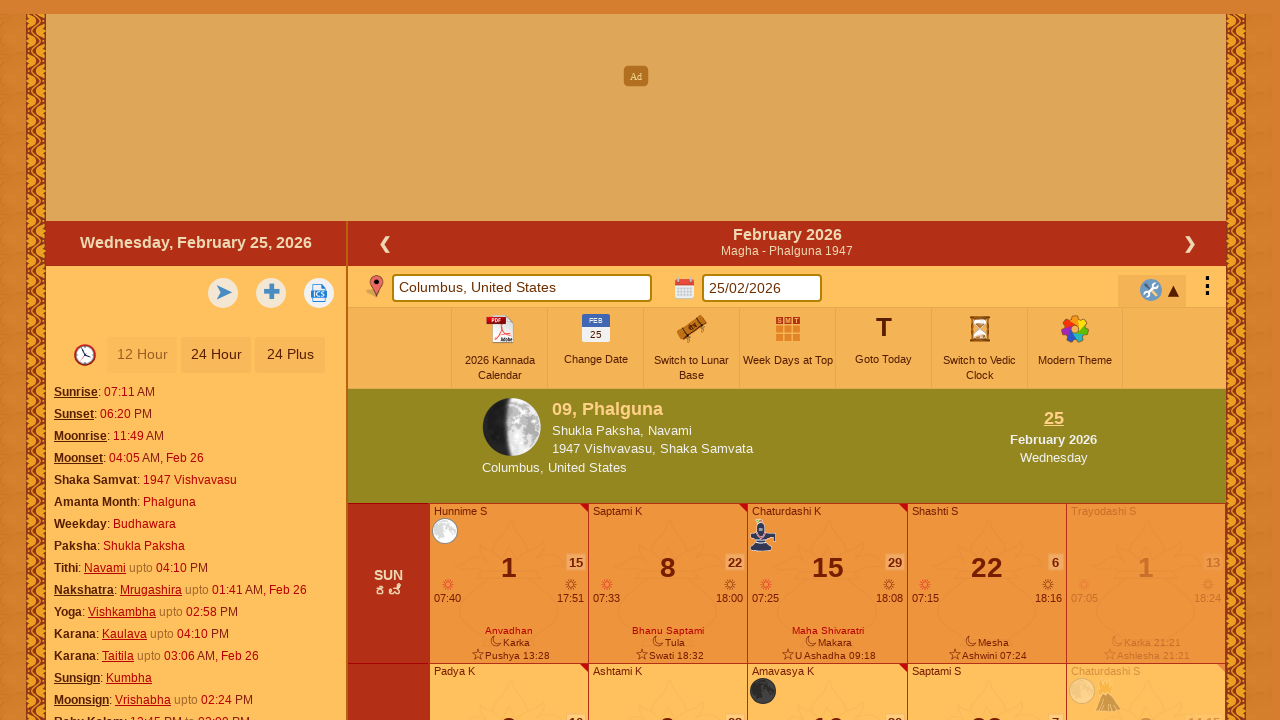

Waited 1000ms after scrolling down (iteration 9)
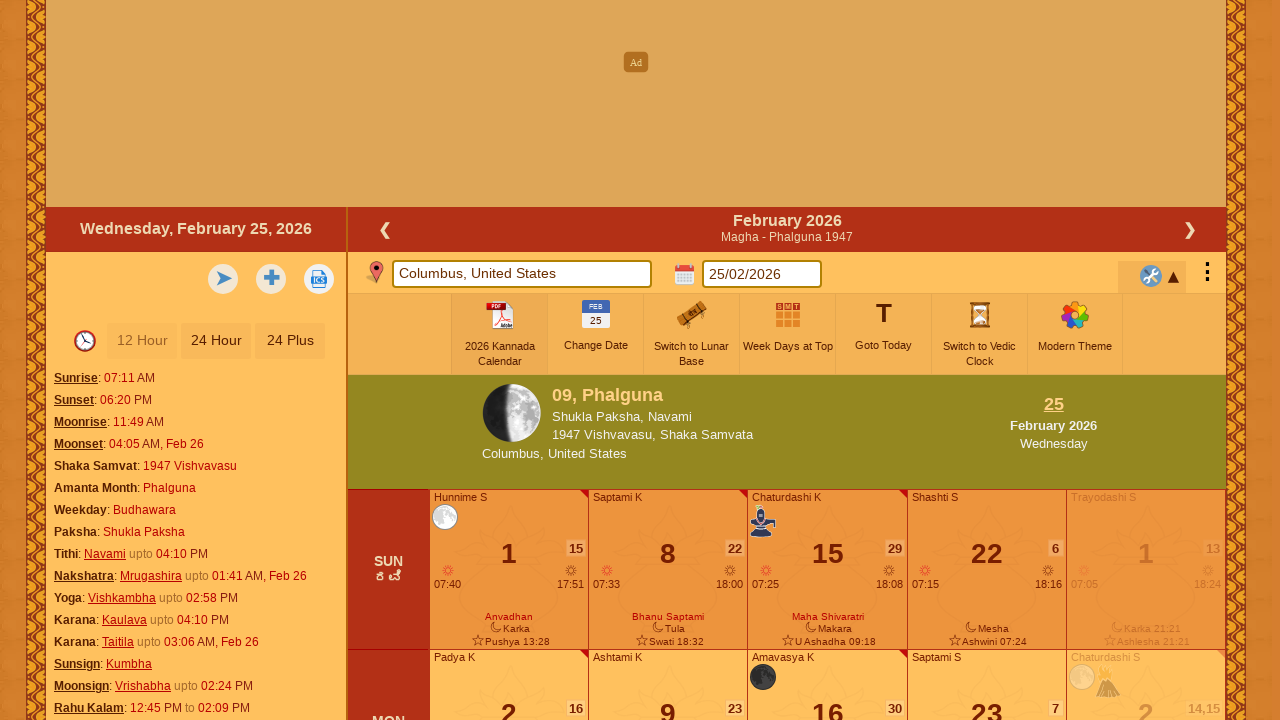

Pressed ArrowDown key (scroll down iteration 10)
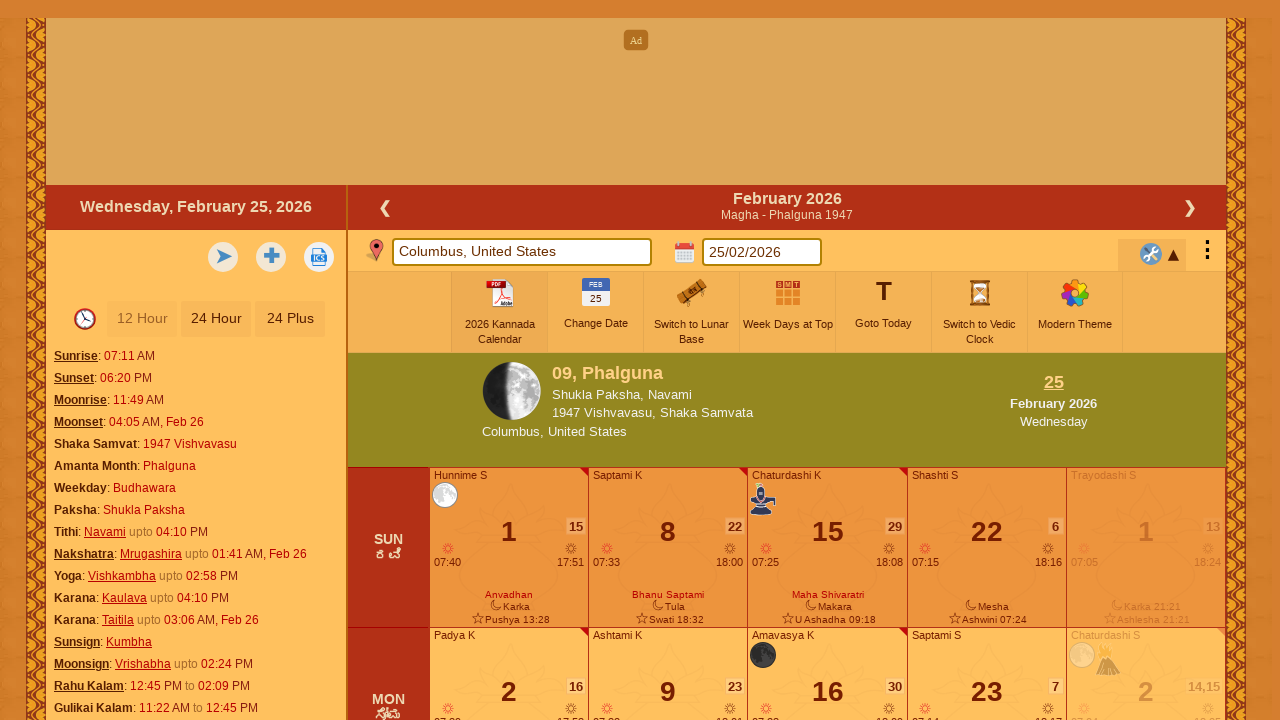

Waited 1000ms after scrolling down (iteration 10)
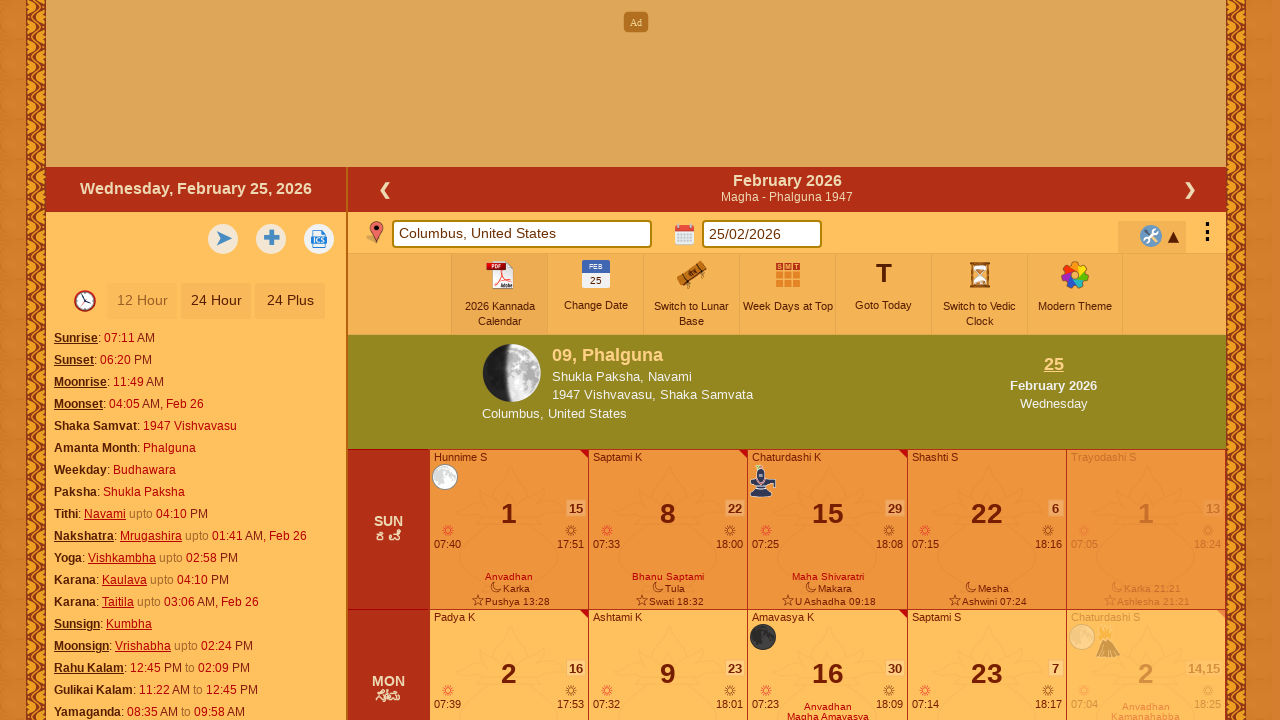

Pressed ArrowUp key (scroll up iteration 1)
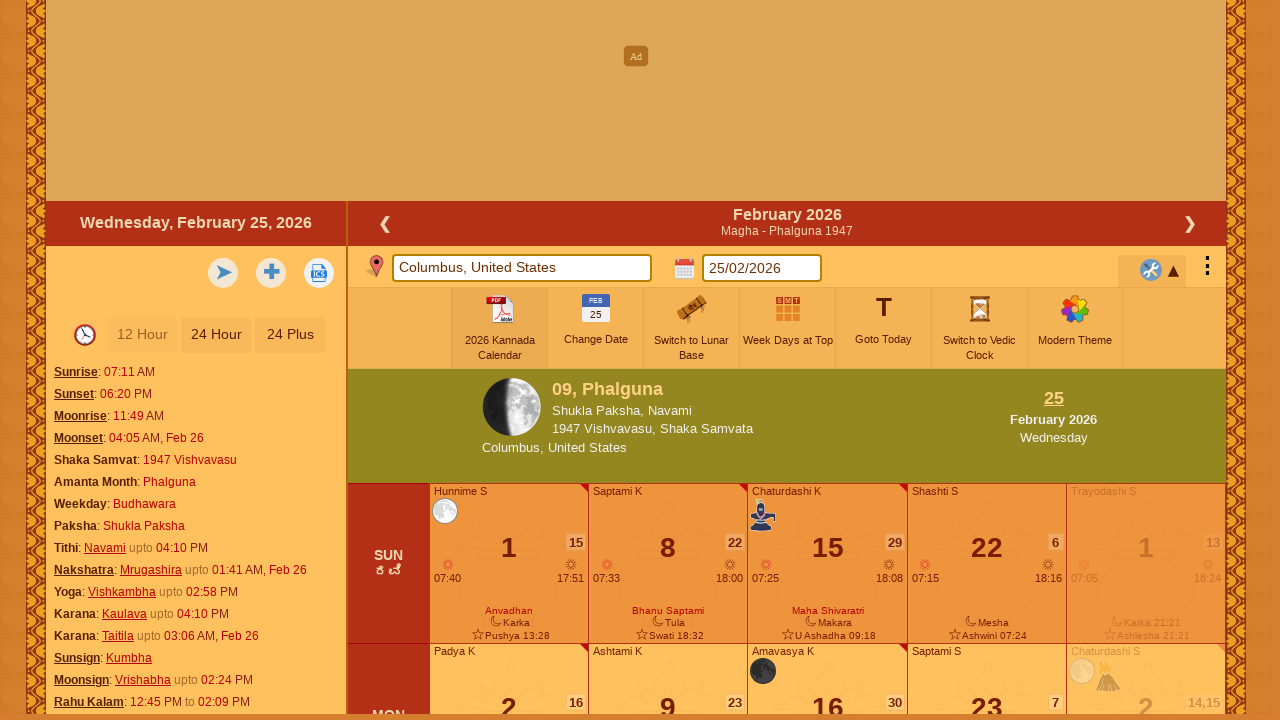

Waited 1000ms after scrolling up (iteration 1)
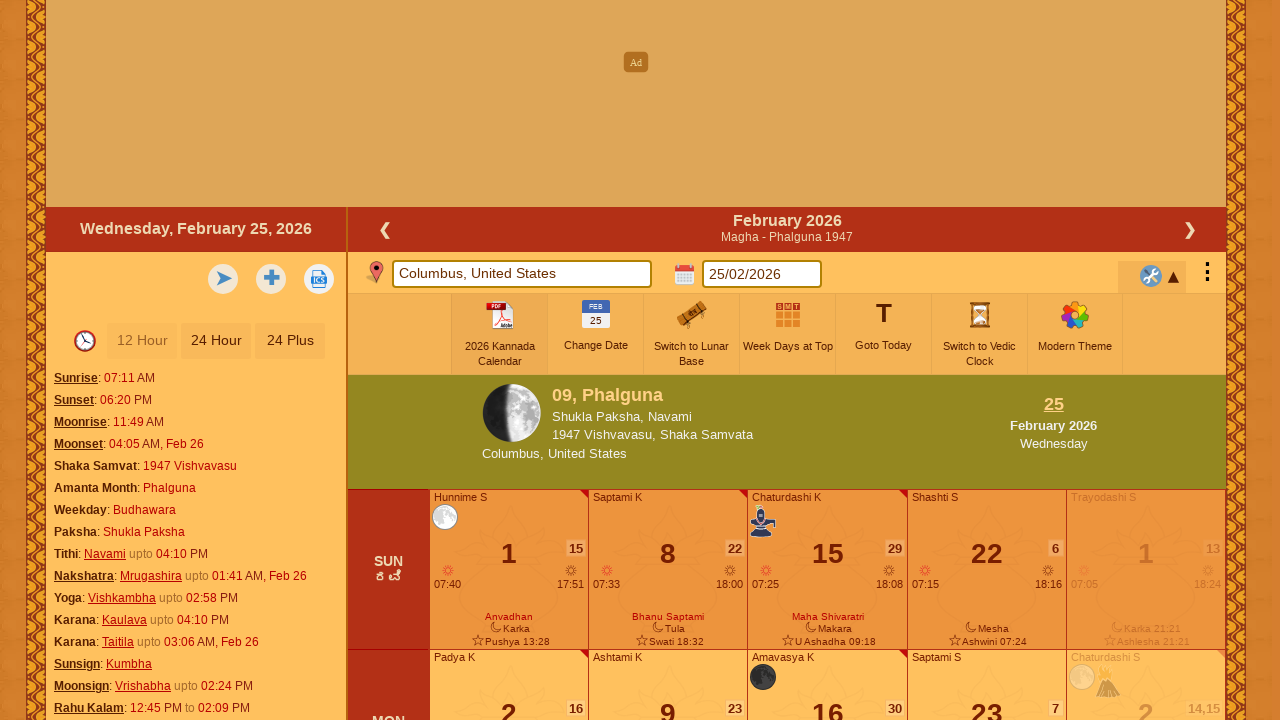

Pressed ArrowUp key (scroll up iteration 2)
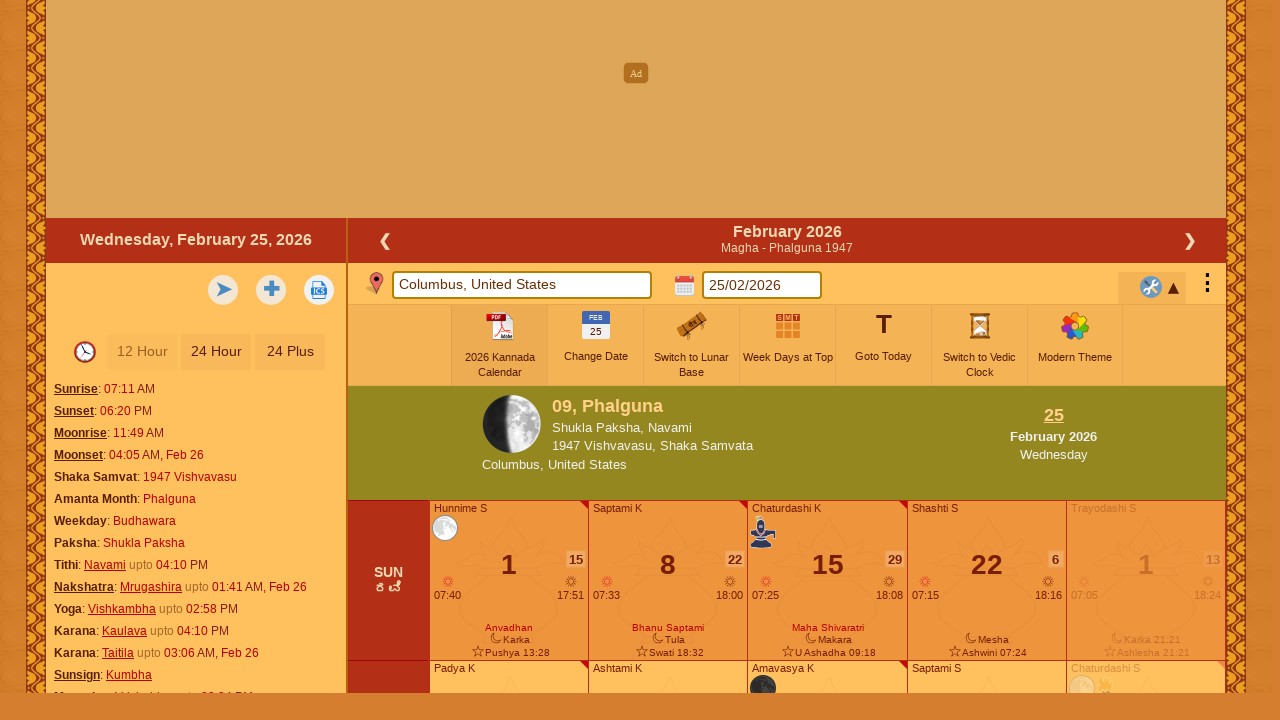

Waited 1000ms after scrolling up (iteration 2)
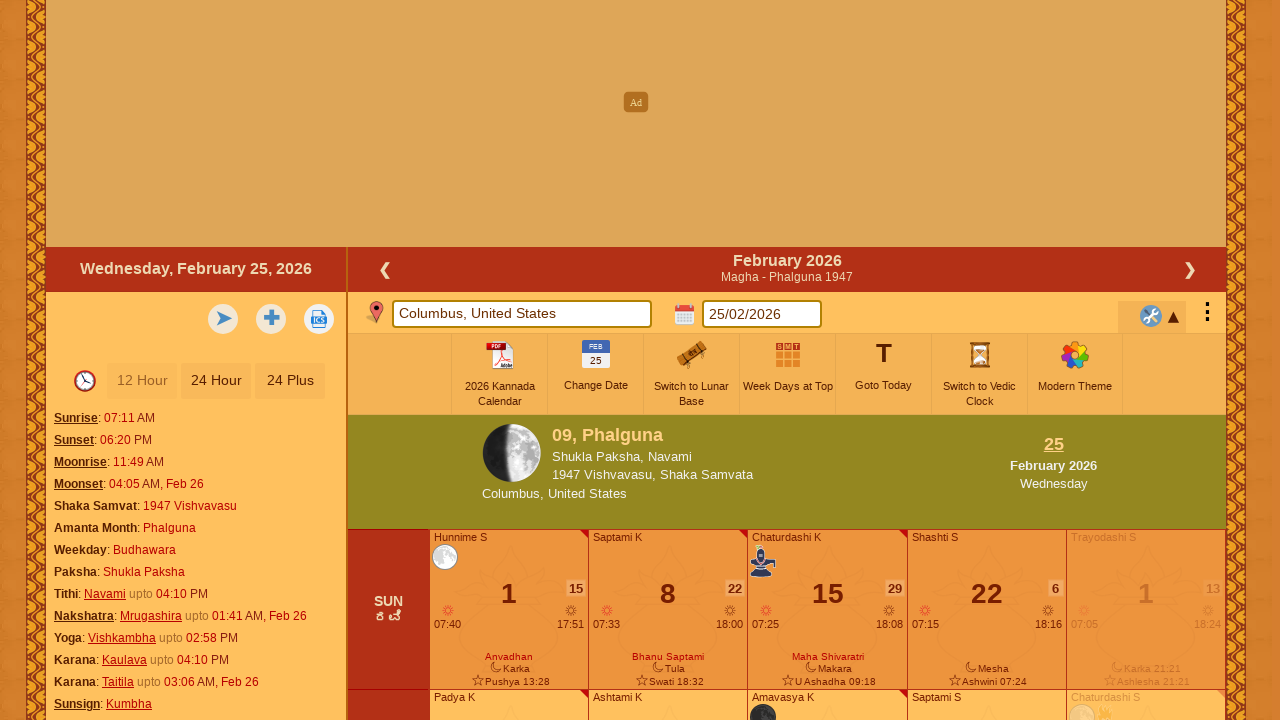

Pressed ArrowUp key (scroll up iteration 3)
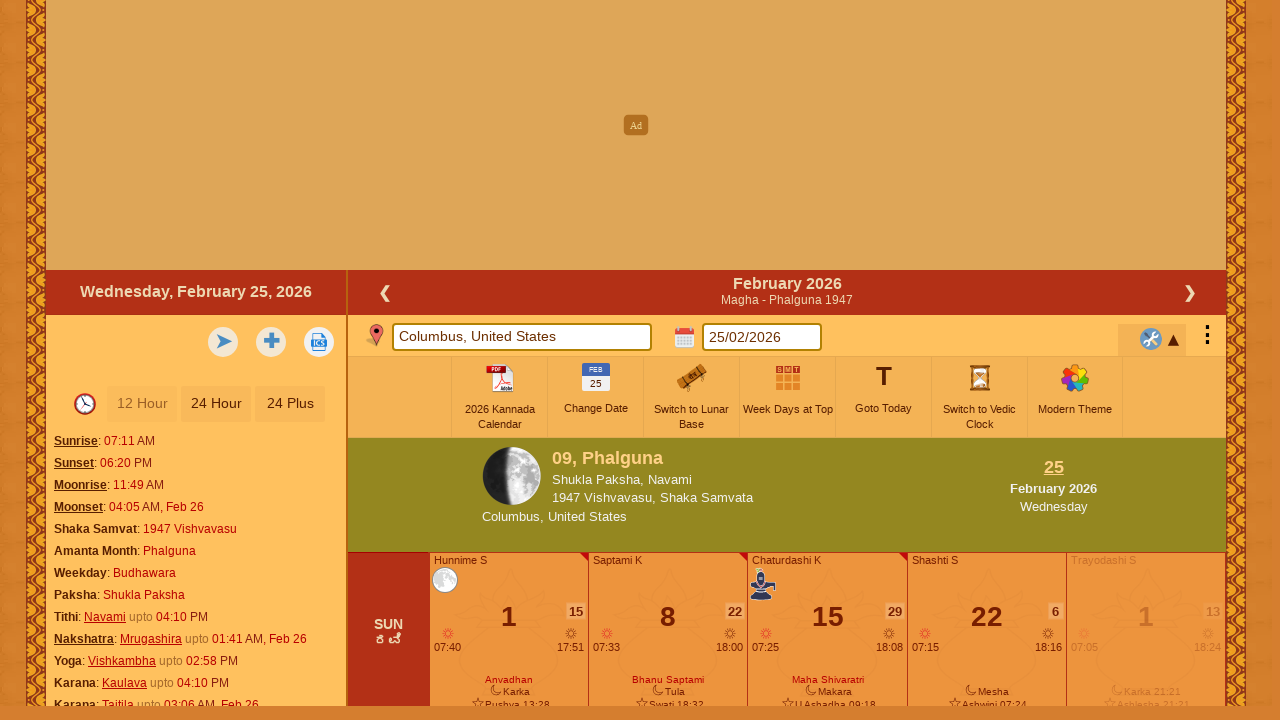

Waited 1000ms after scrolling up (iteration 3)
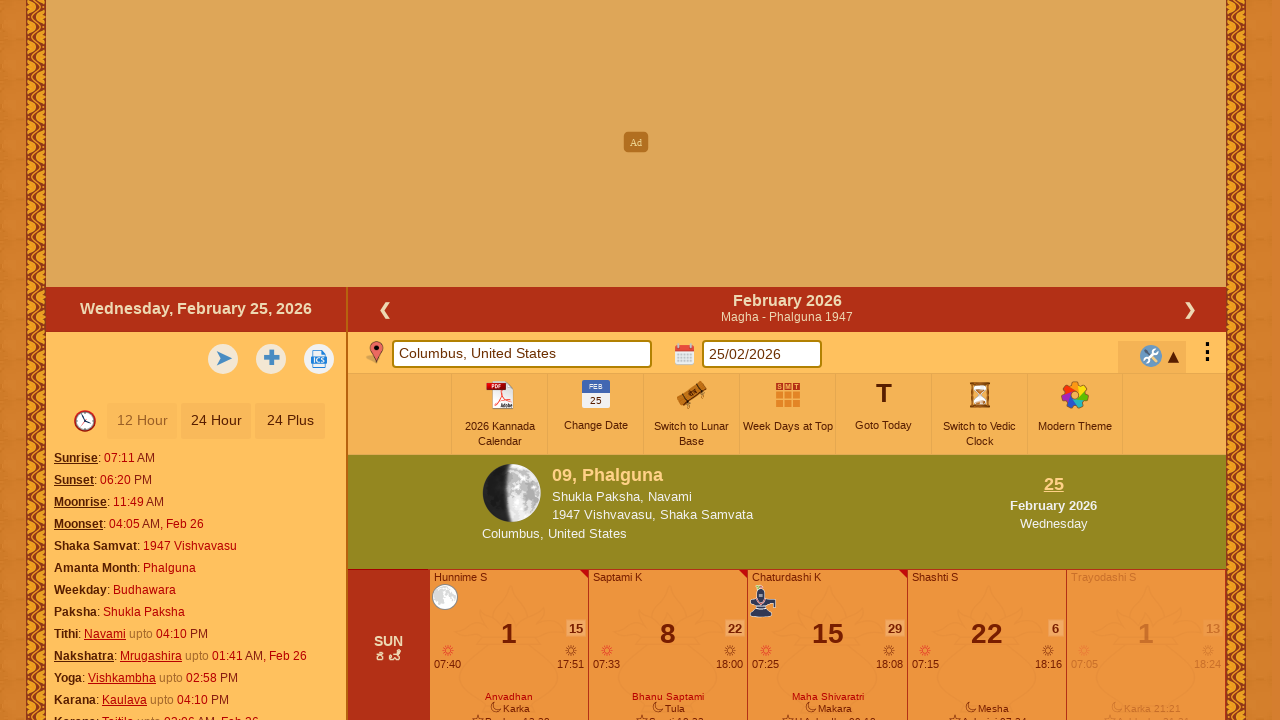

Pressed ArrowUp key (scroll up iteration 4)
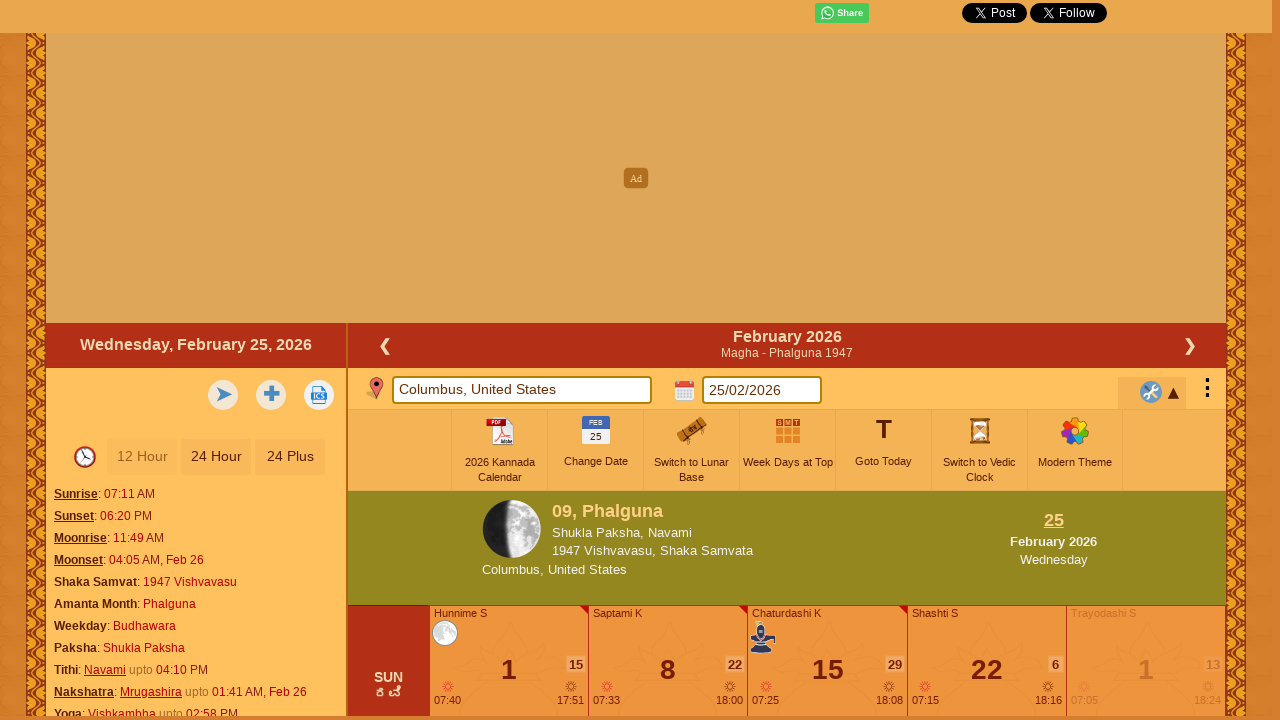

Waited 1000ms after scrolling up (iteration 4)
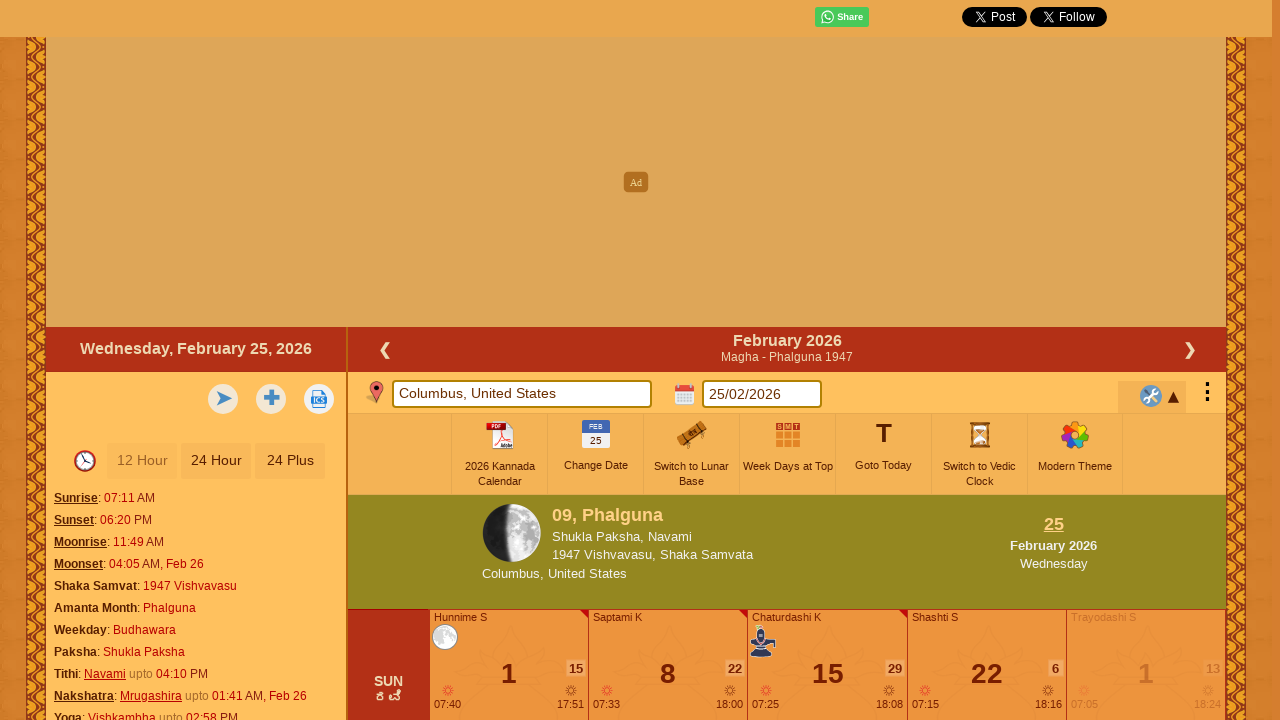

Pressed ArrowUp key (scroll up iteration 5)
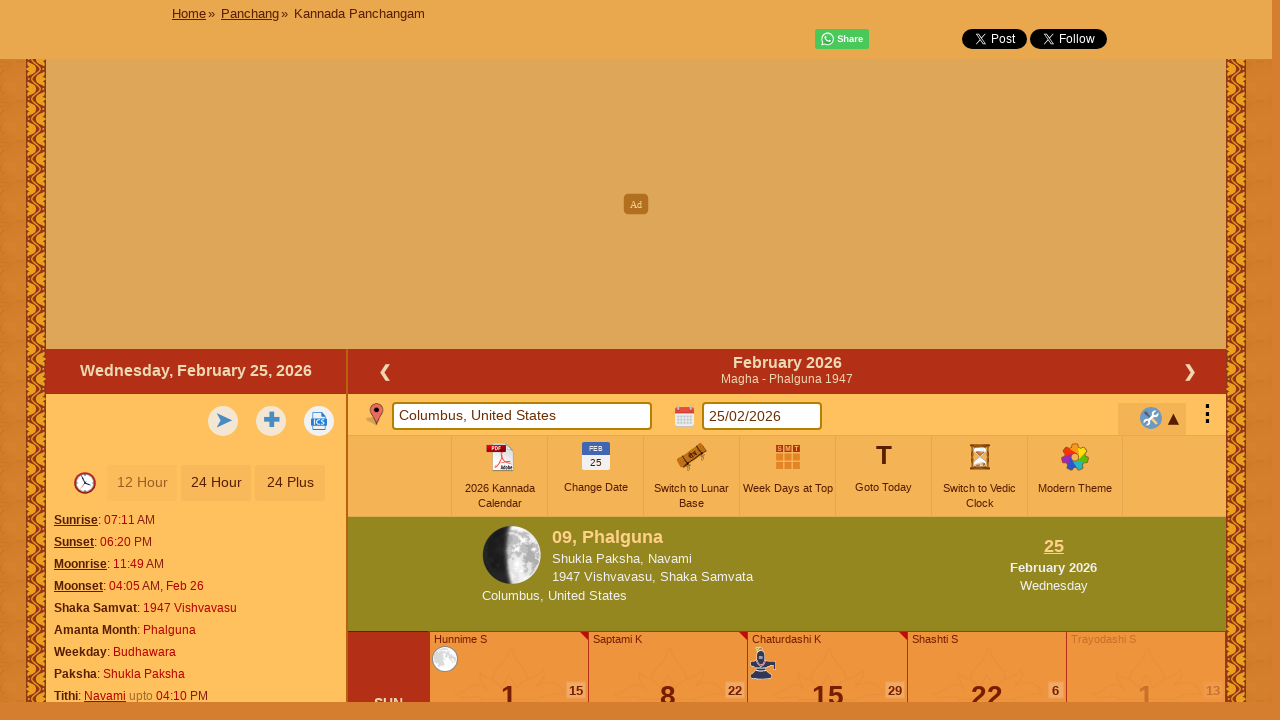

Waited 1000ms after scrolling up (iteration 5)
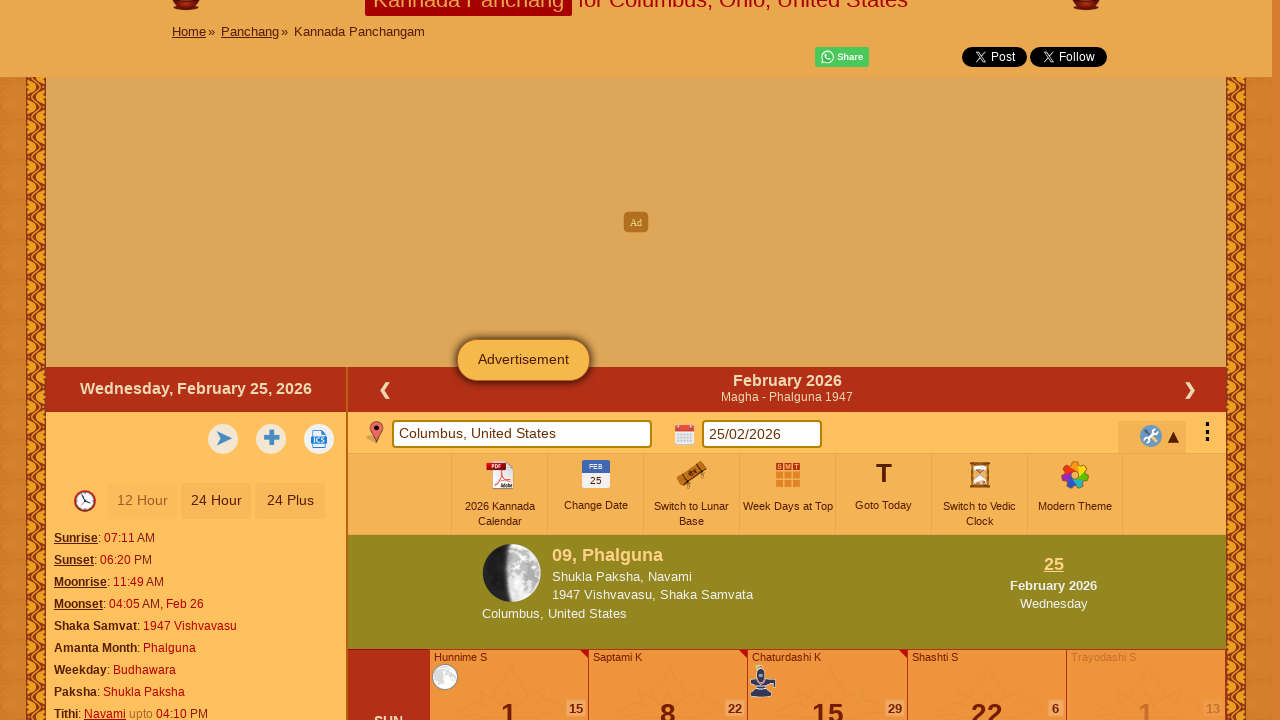

Pressed ArrowUp key (scroll up iteration 6)
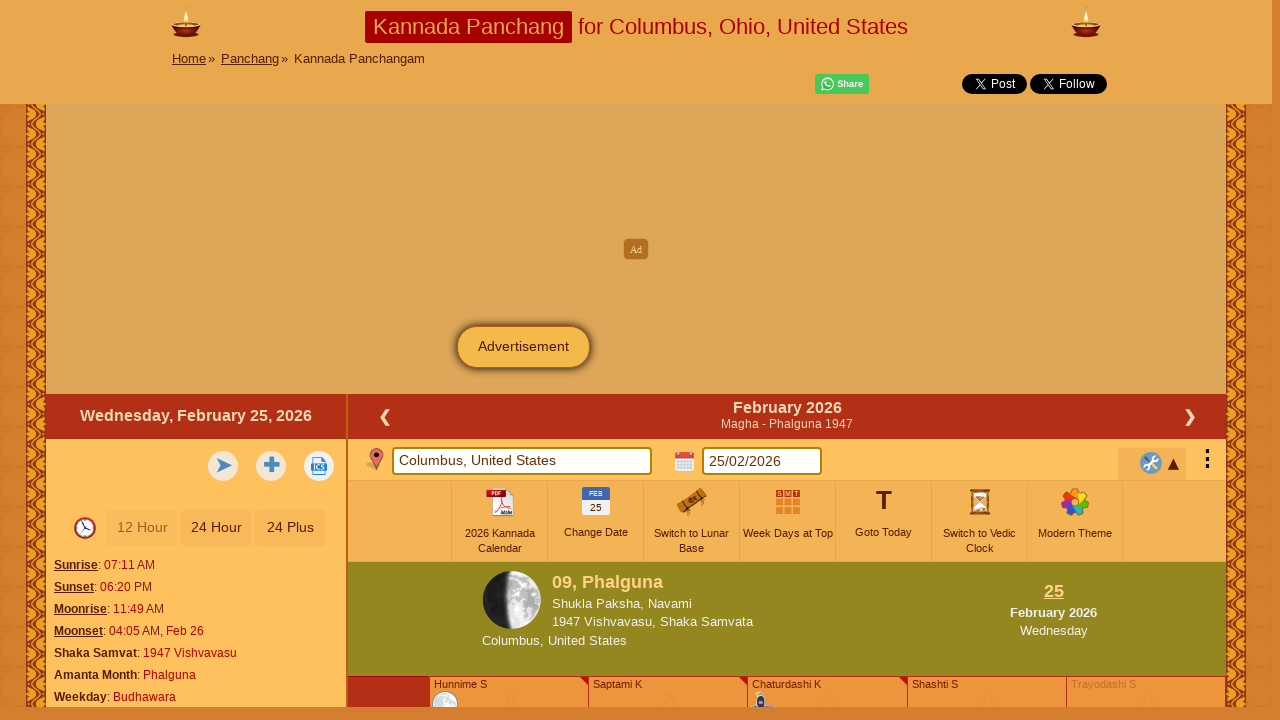

Waited 1000ms after scrolling up (iteration 6)
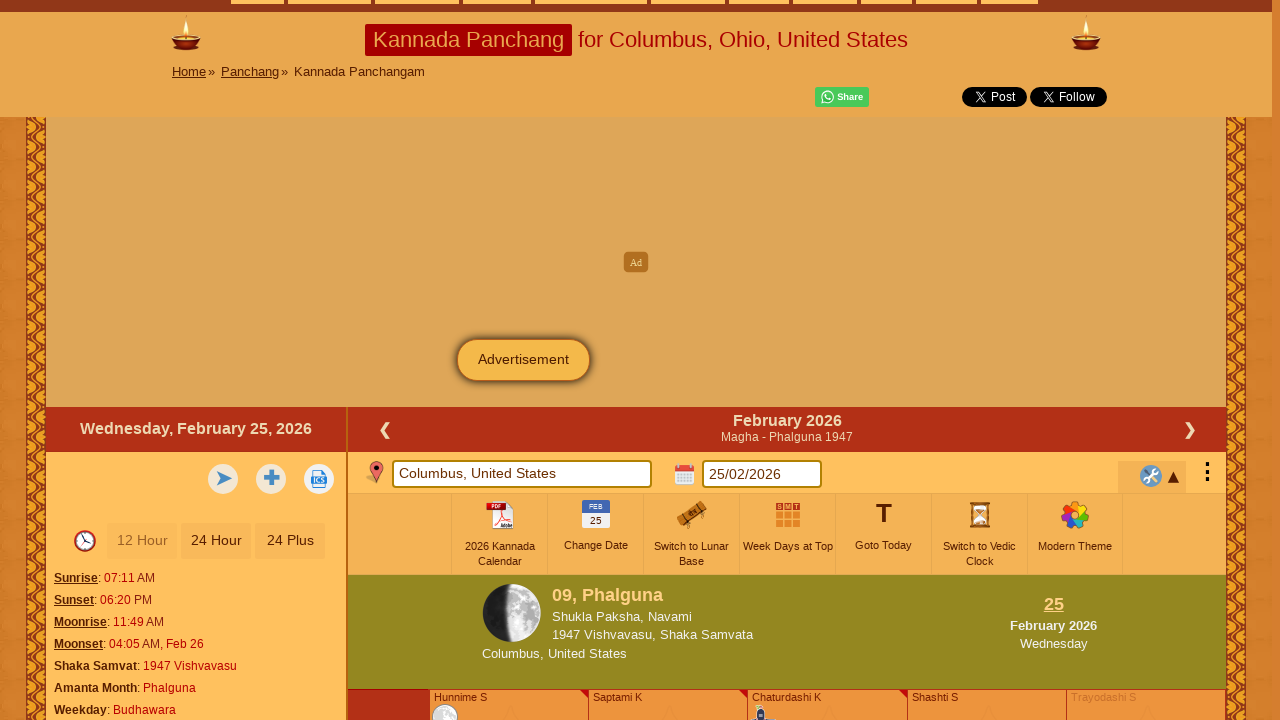

Pressed ArrowUp key (scroll up iteration 7)
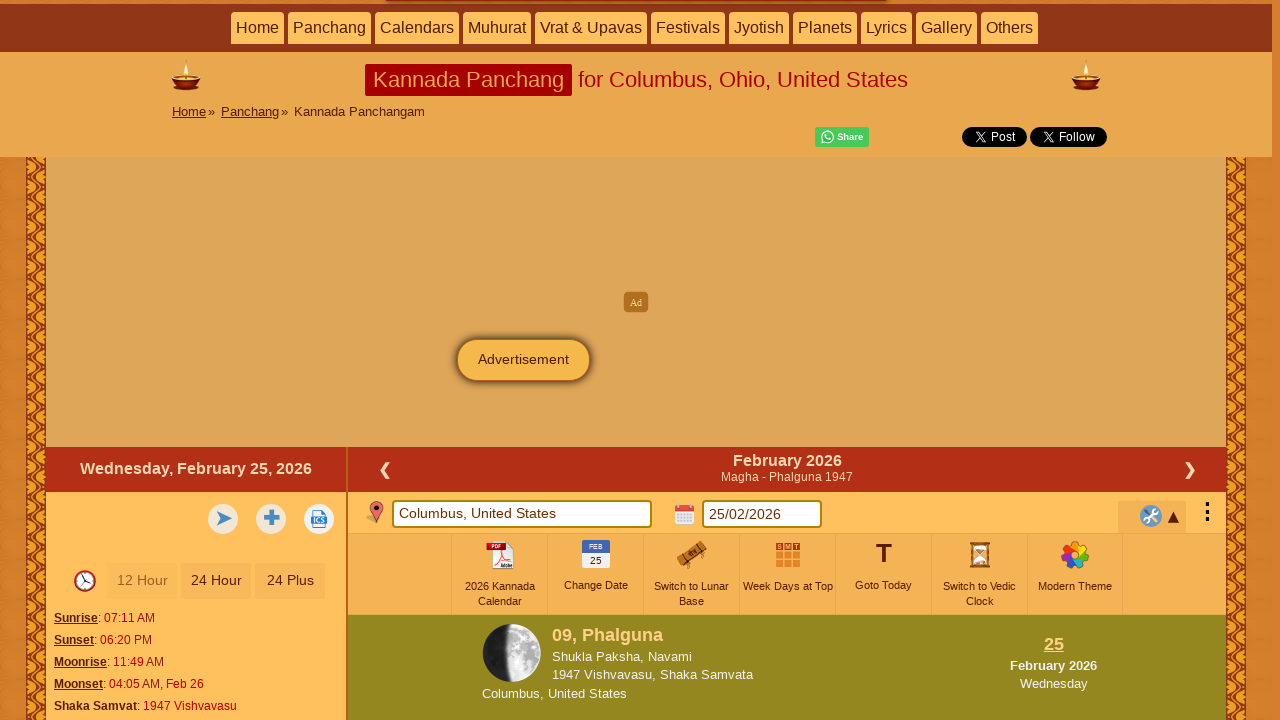

Waited 1000ms after scrolling up (iteration 7)
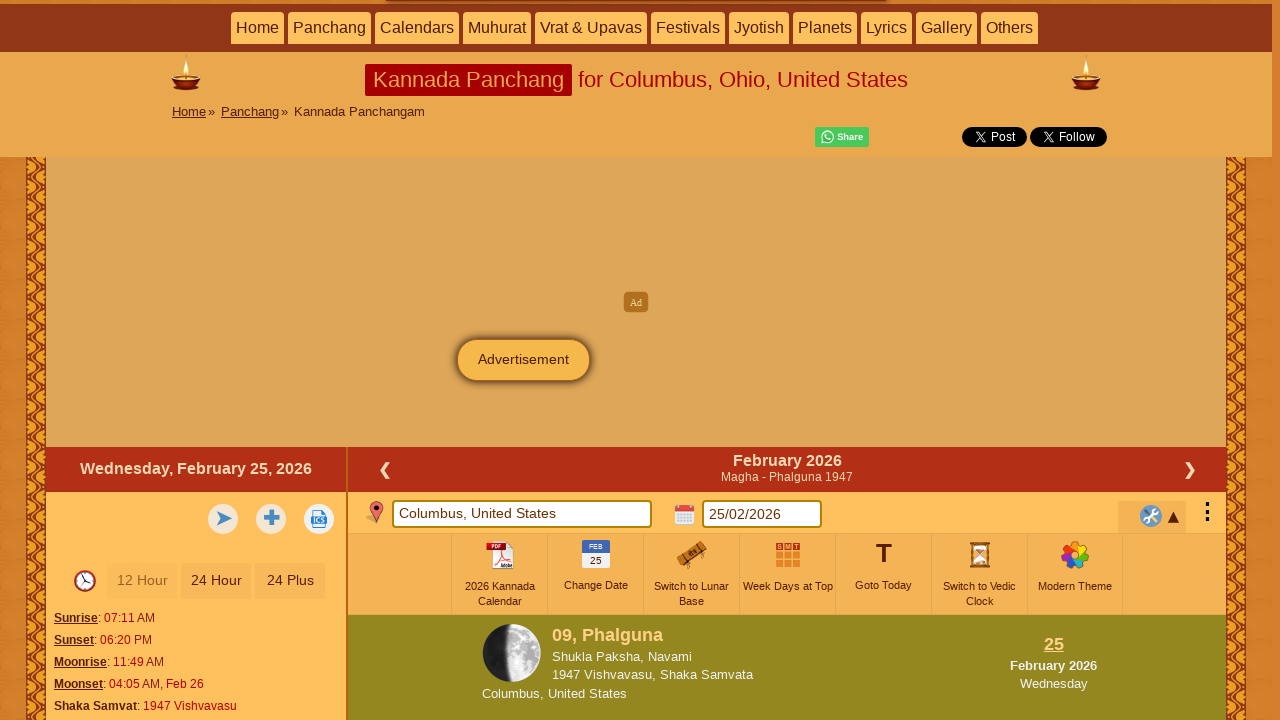

Pressed ArrowUp key (scroll up iteration 8)
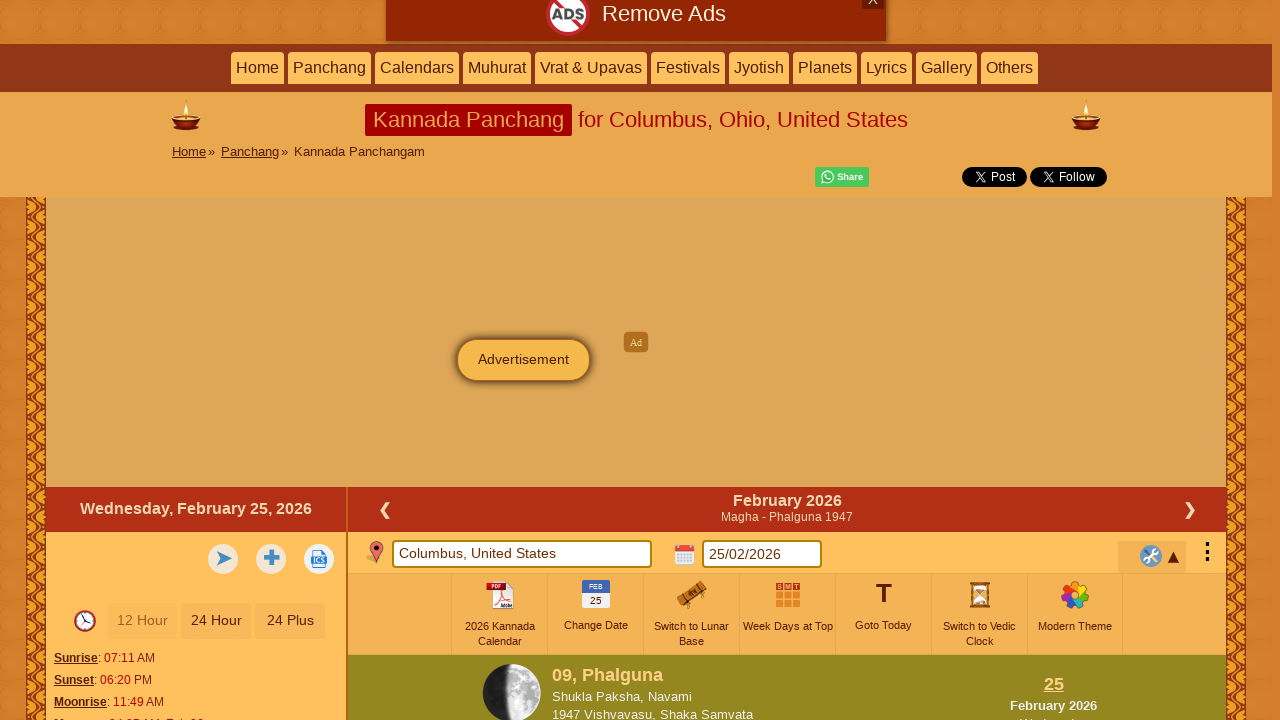

Waited 1000ms after scrolling up (iteration 8)
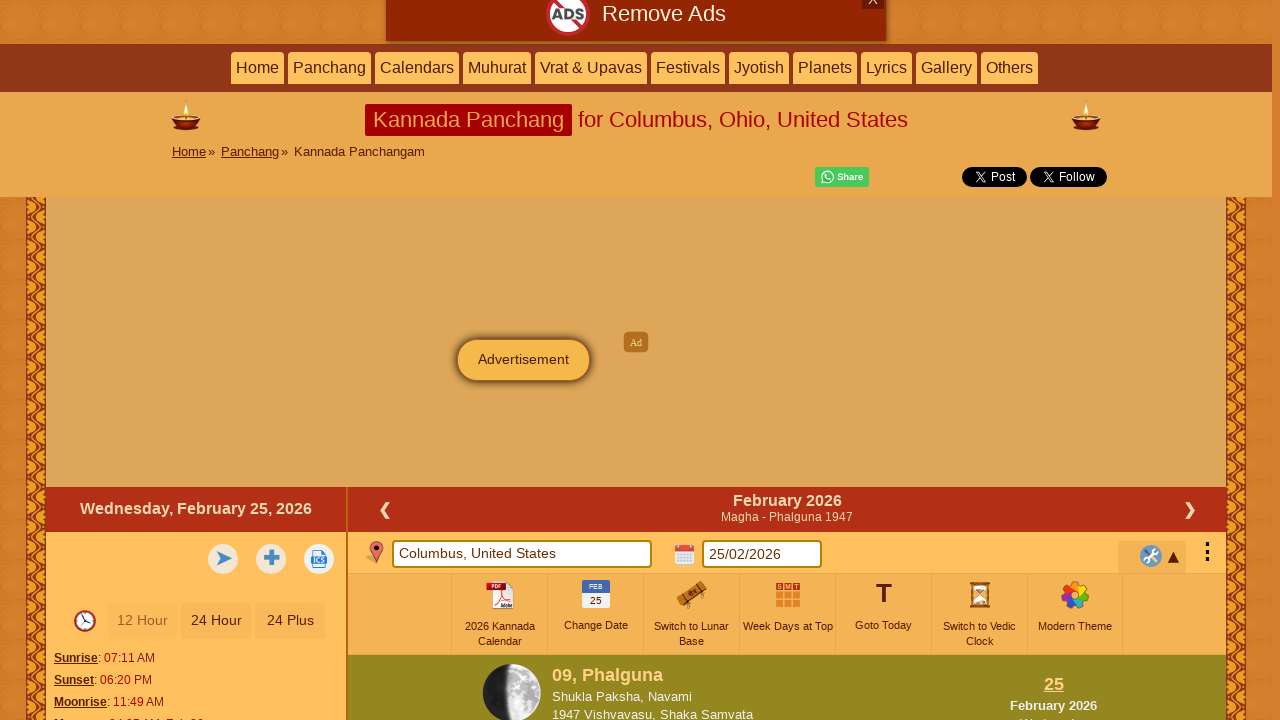

Pressed ArrowUp key (scroll up iteration 9)
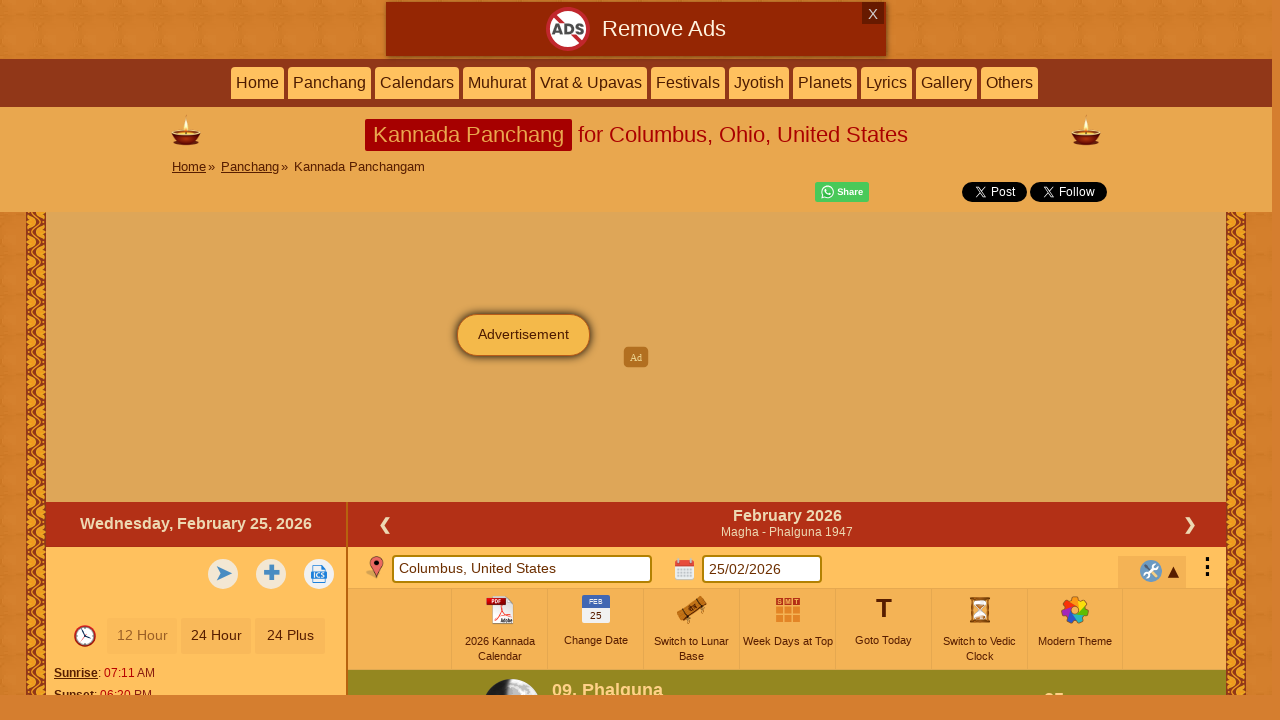

Waited 1000ms after scrolling up (iteration 9)
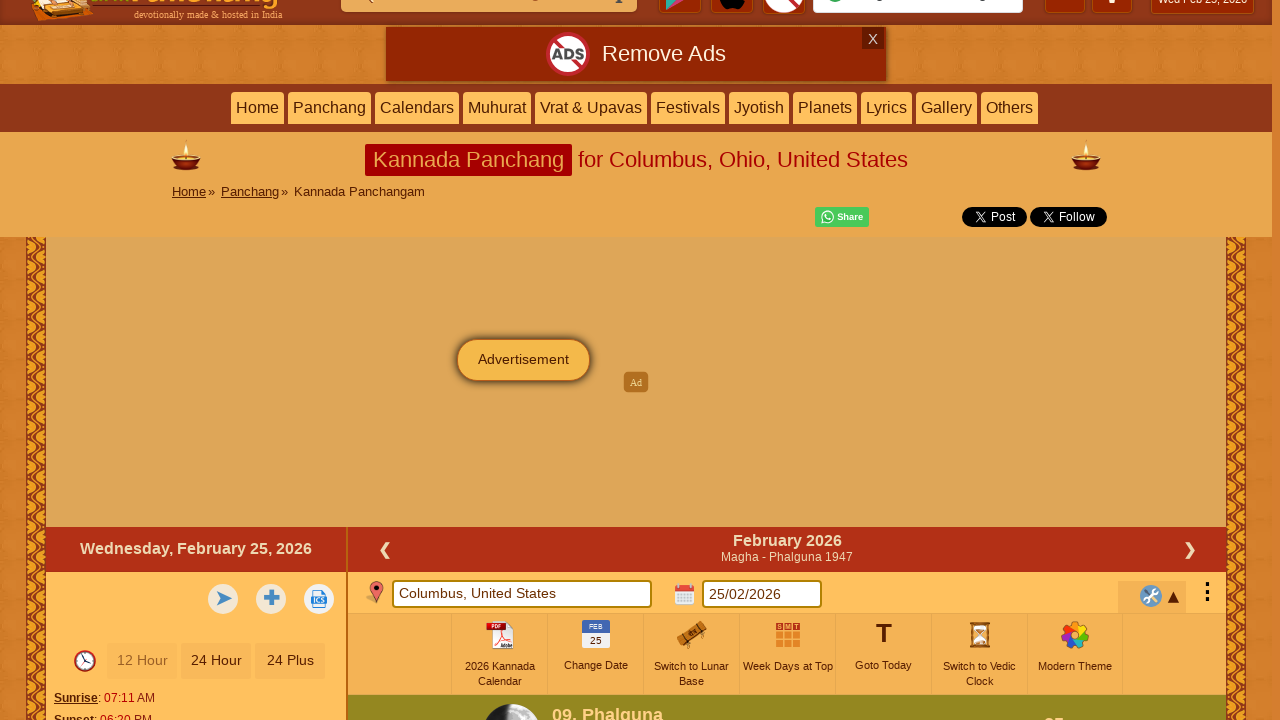

Pressed ArrowUp key (scroll up iteration 10)
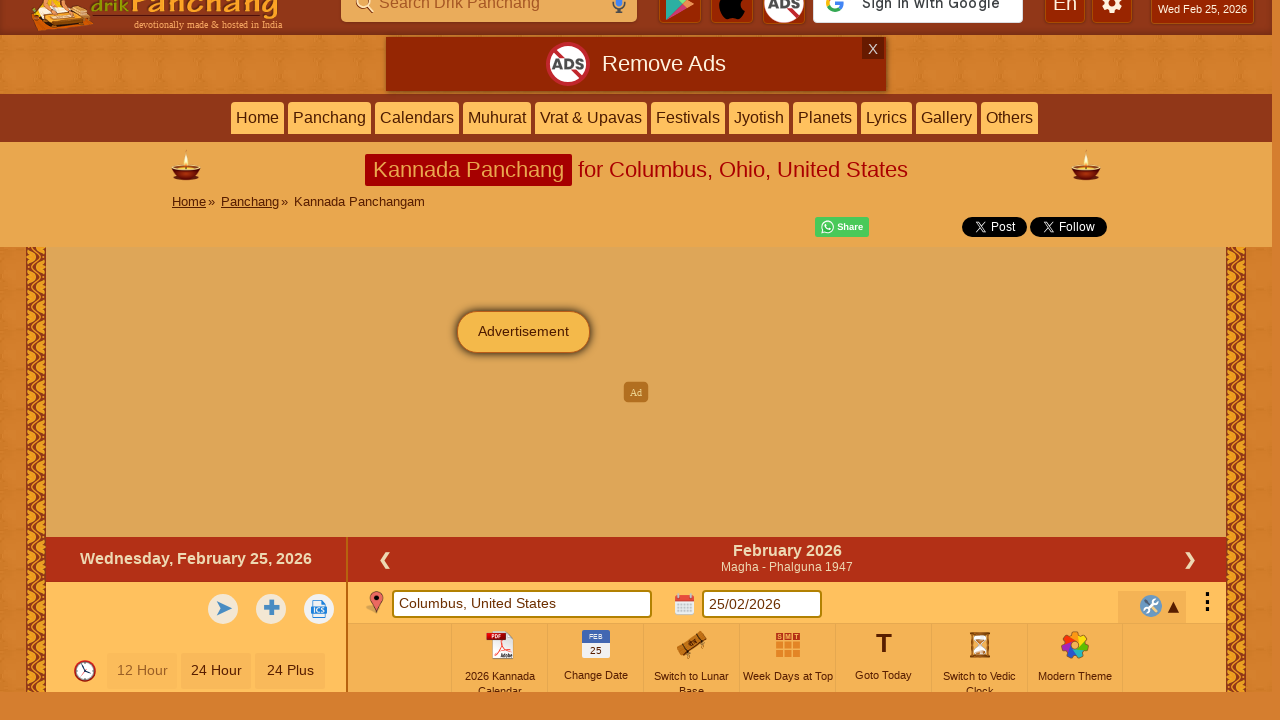

Waited 1000ms after scrolling up (iteration 10)
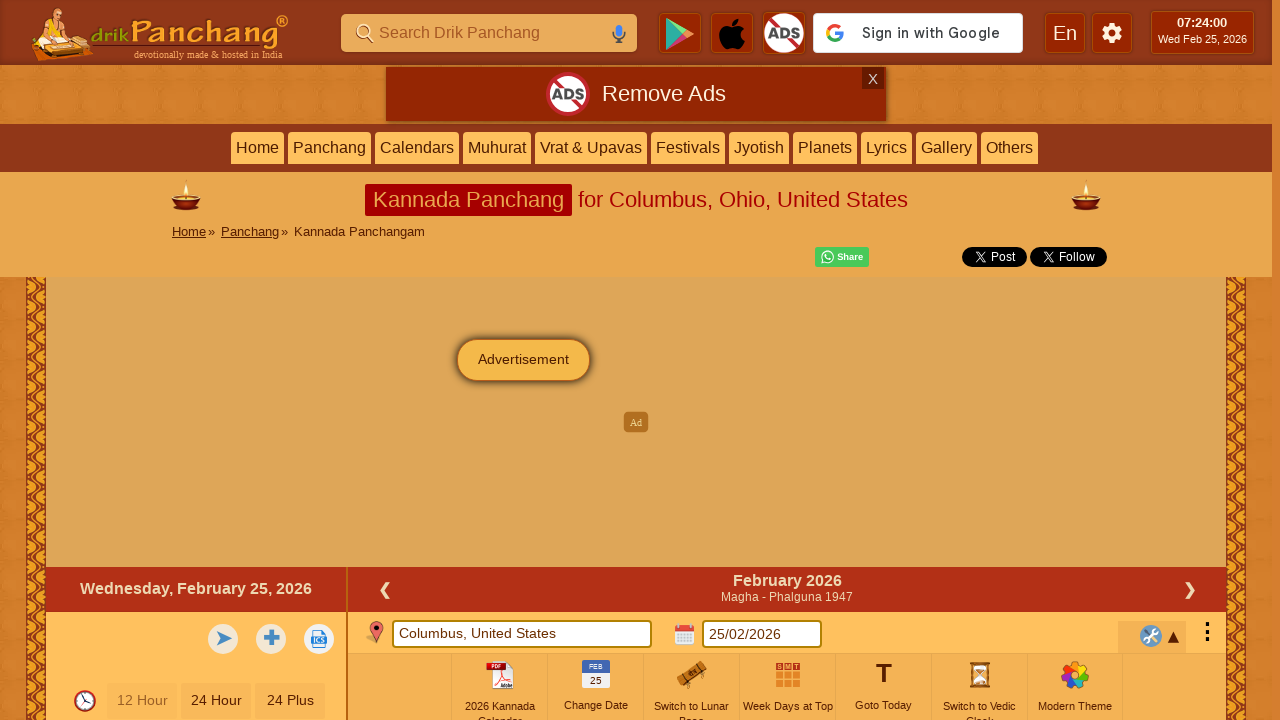

Right-clicked on Panchang menu item to open context menu at (329, 148) on //*[@id="dp-menu"]/li[3]/a
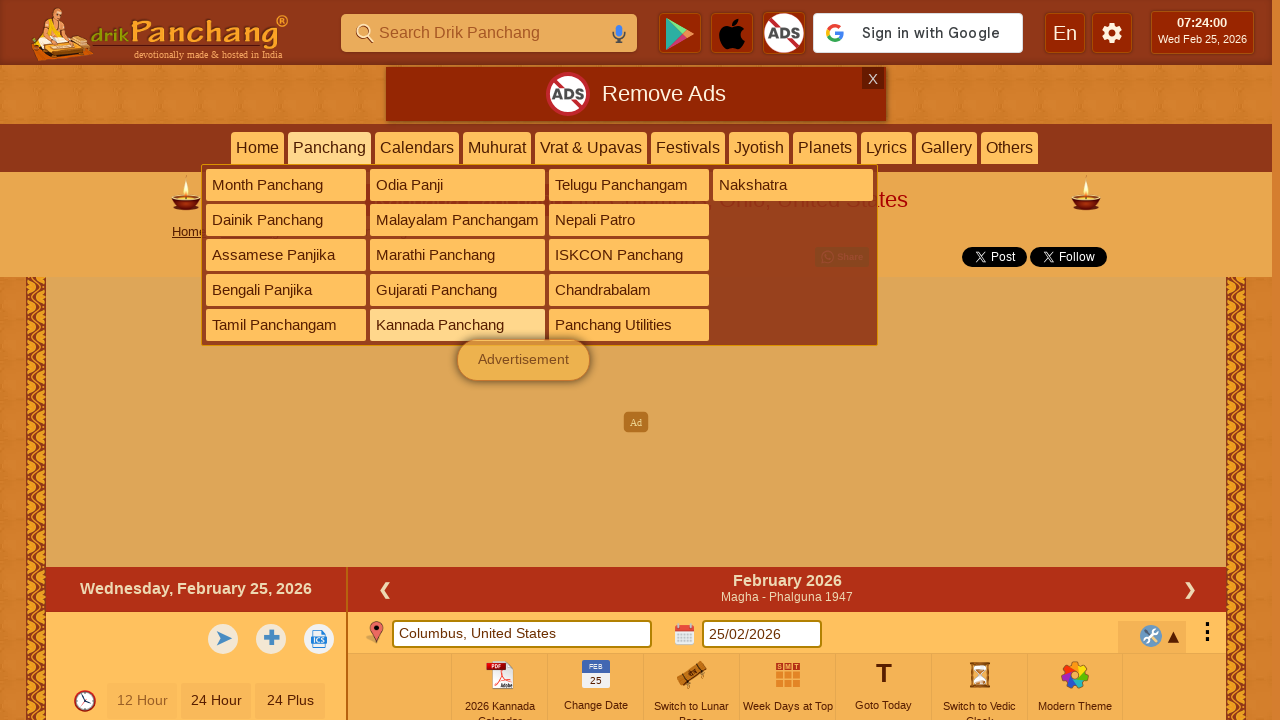

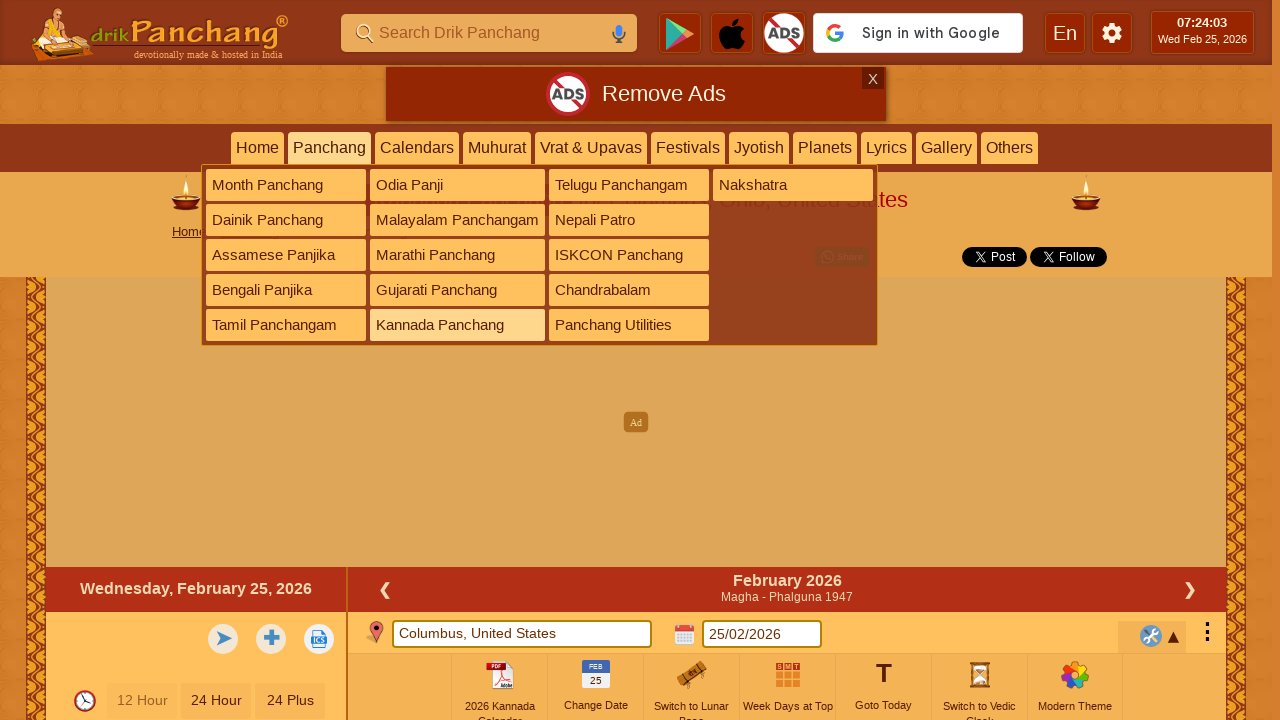